Tests dynamic pagination functionality on a product table by navigating through all pages and clicking checkboxes in each row to verify they can be selected.

Starting URL: https://testautomationpractice.blogspot.com/

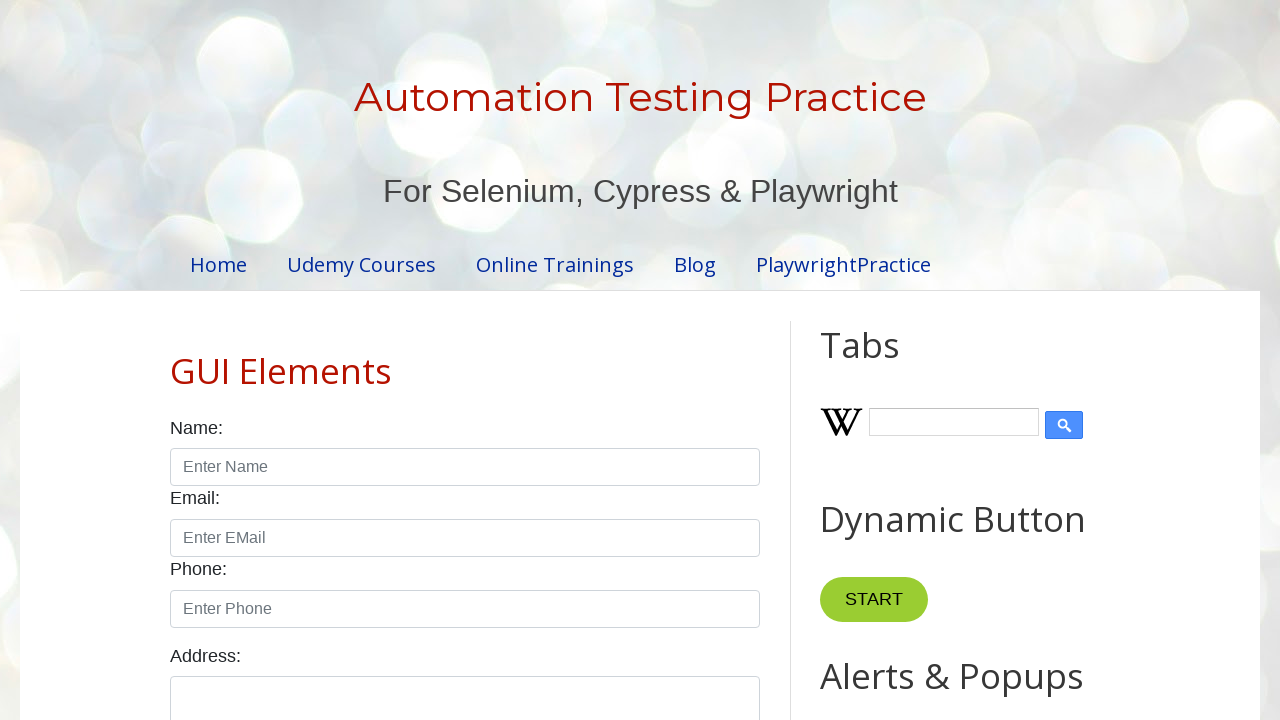

Waited for pagination element to load
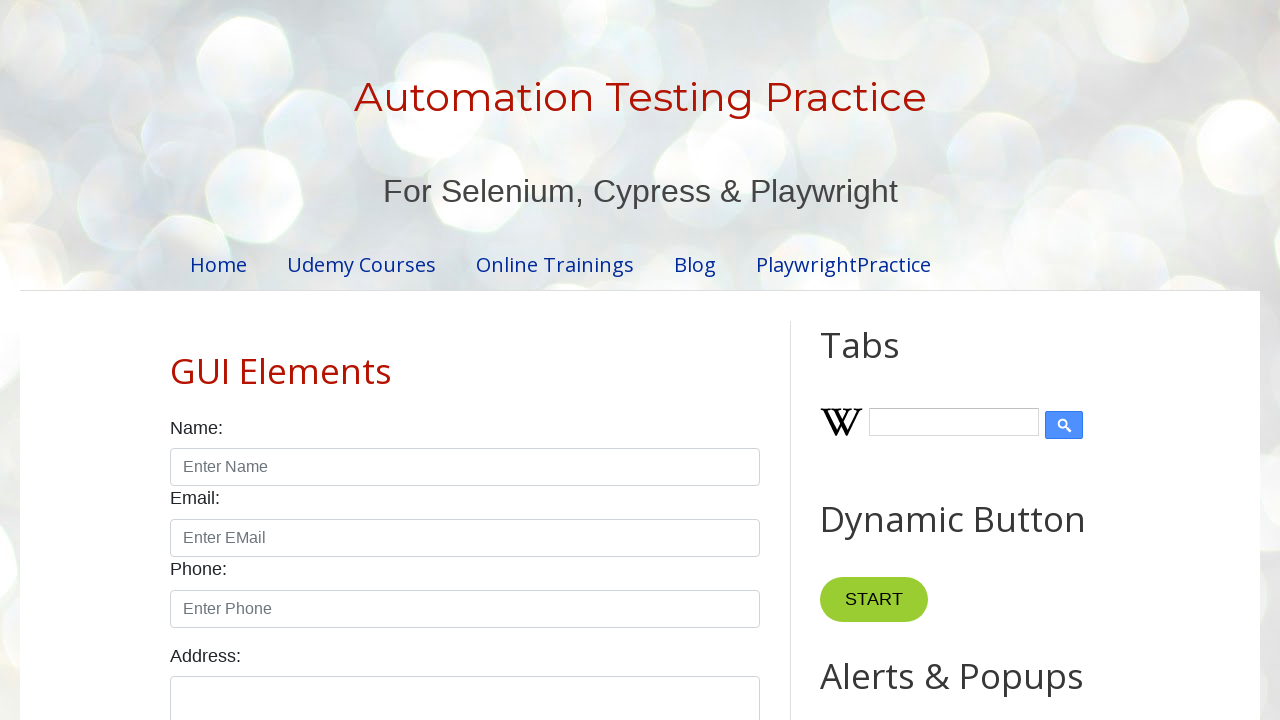

Retrieved total page count from pagination
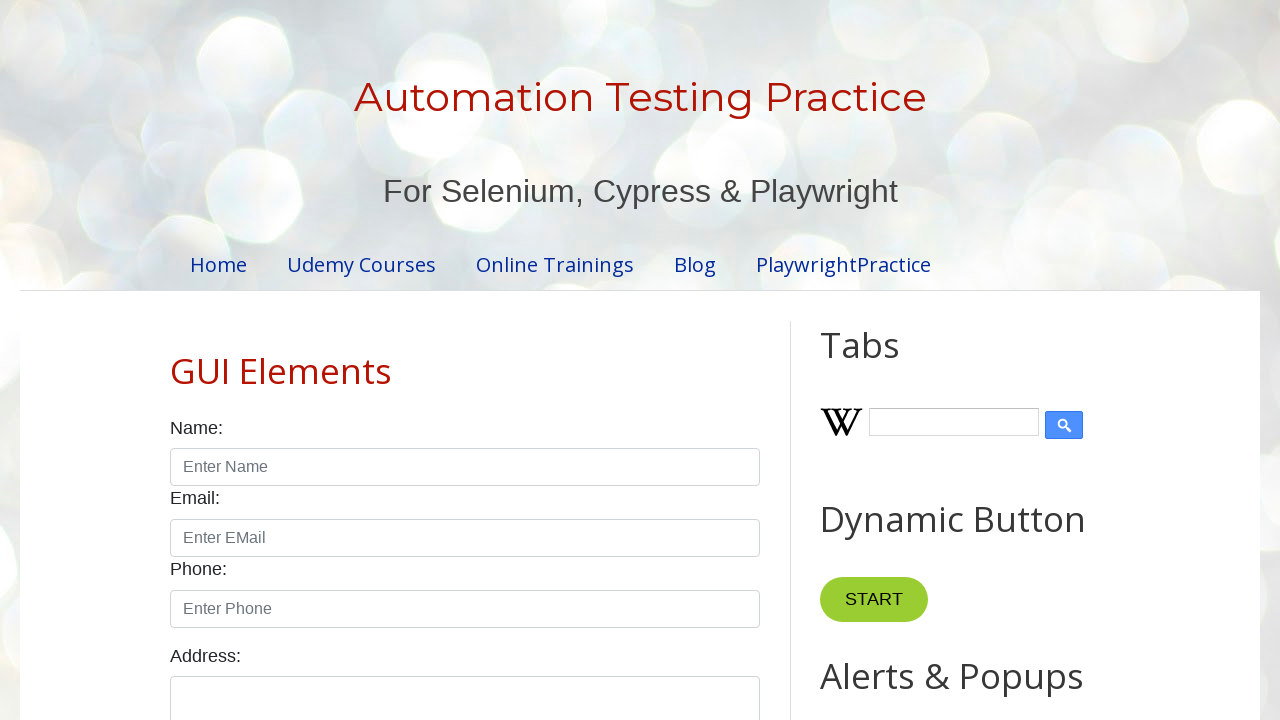

Parsed page count as integer: 4
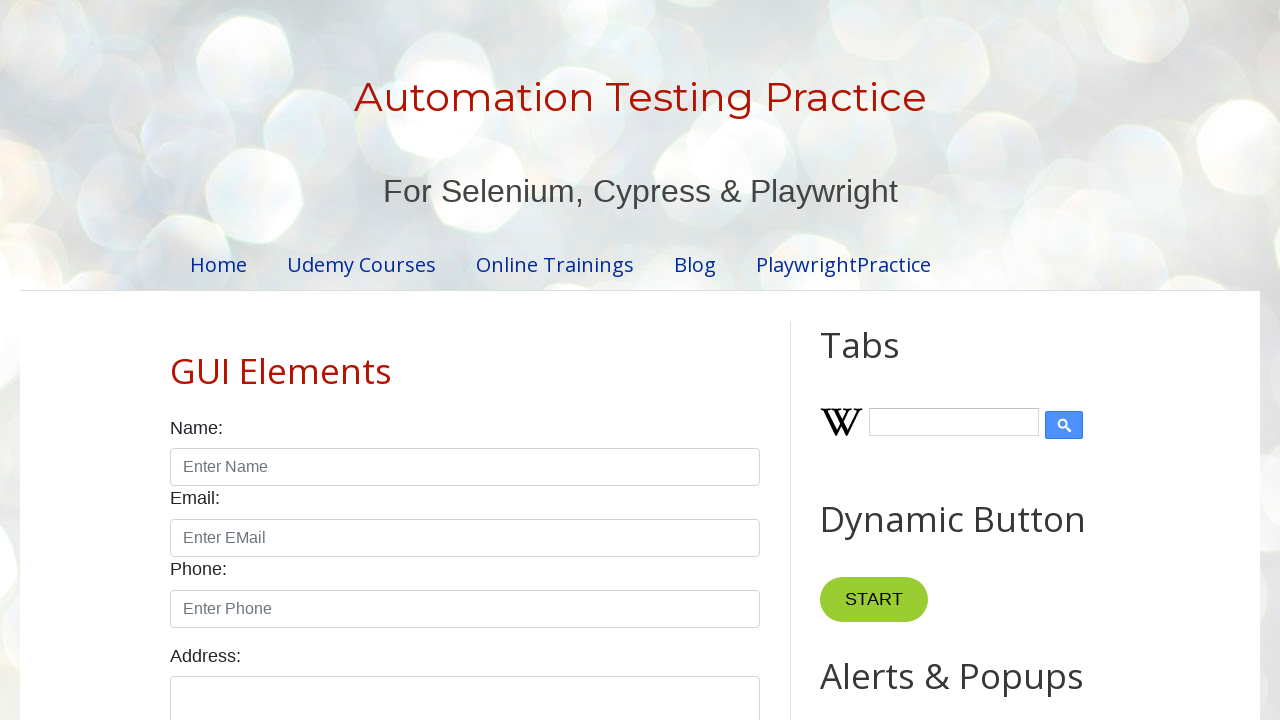

Located all rows in product table on page 1
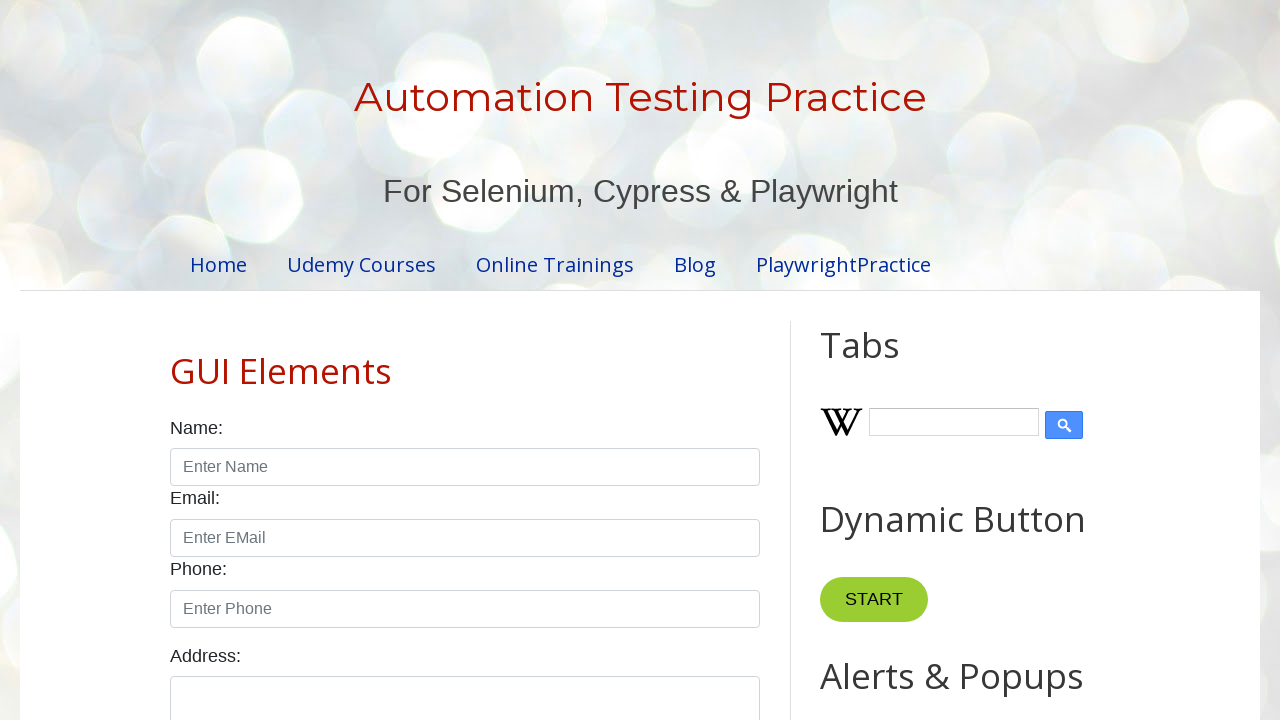

Counted 5 rows on page 1
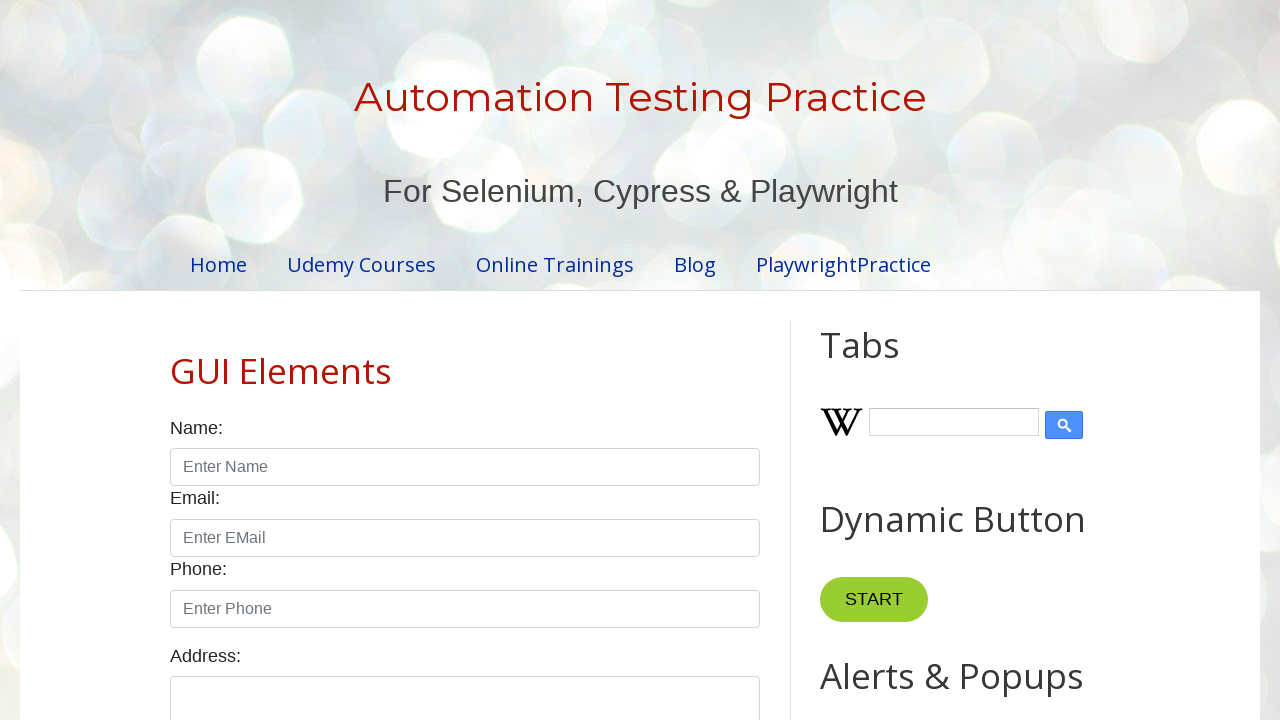

Clicked checkbox in row 1 on page 1 at (651, 361) on //table[@id='productTable']/tbody//tr[1]/td[4]//input
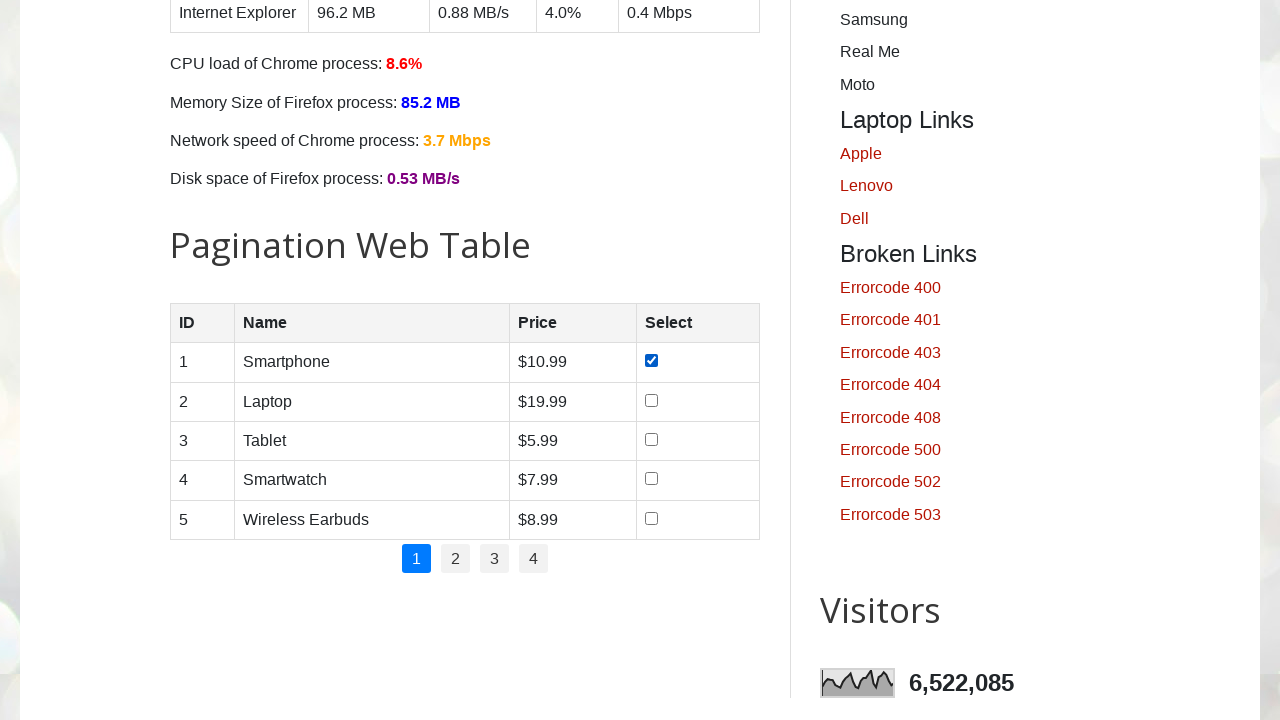

Clicked checkbox in row 2 on page 1 at (651, 400) on //table[@id='productTable']/tbody//tr[2]/td[4]//input
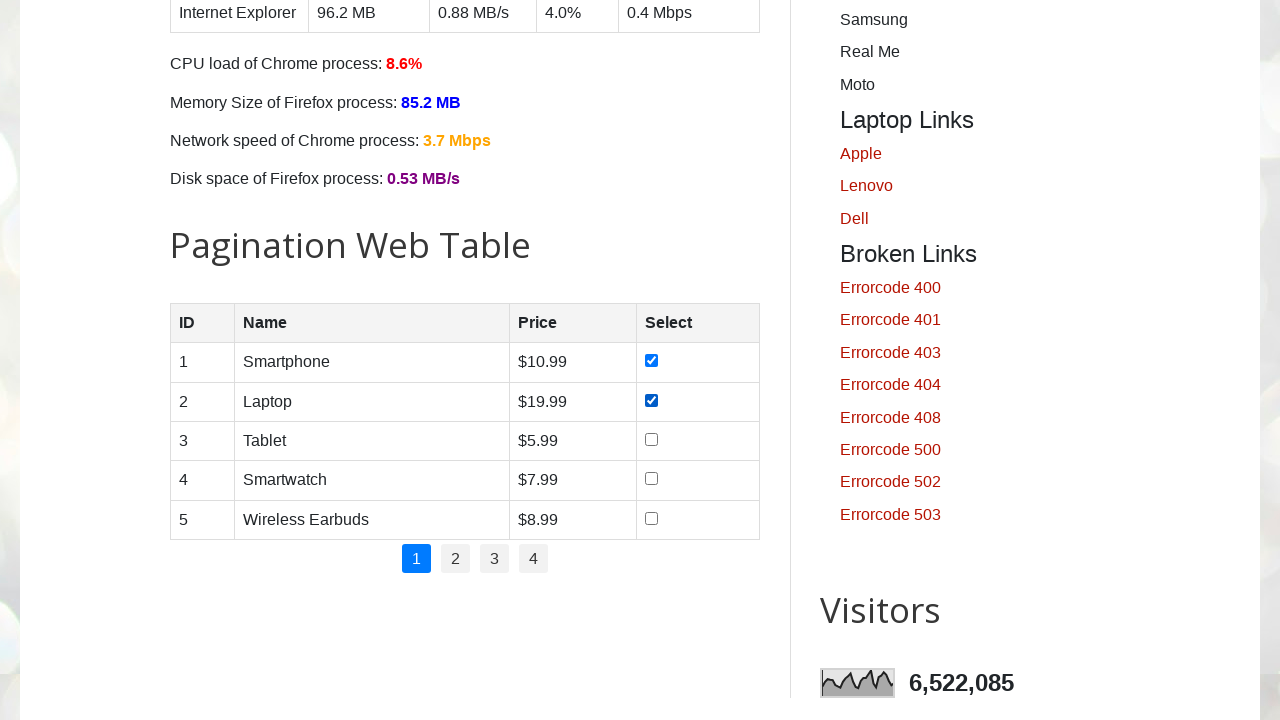

Clicked checkbox in row 3 on page 1 at (651, 439) on //table[@id='productTable']/tbody//tr[3]/td[4]//input
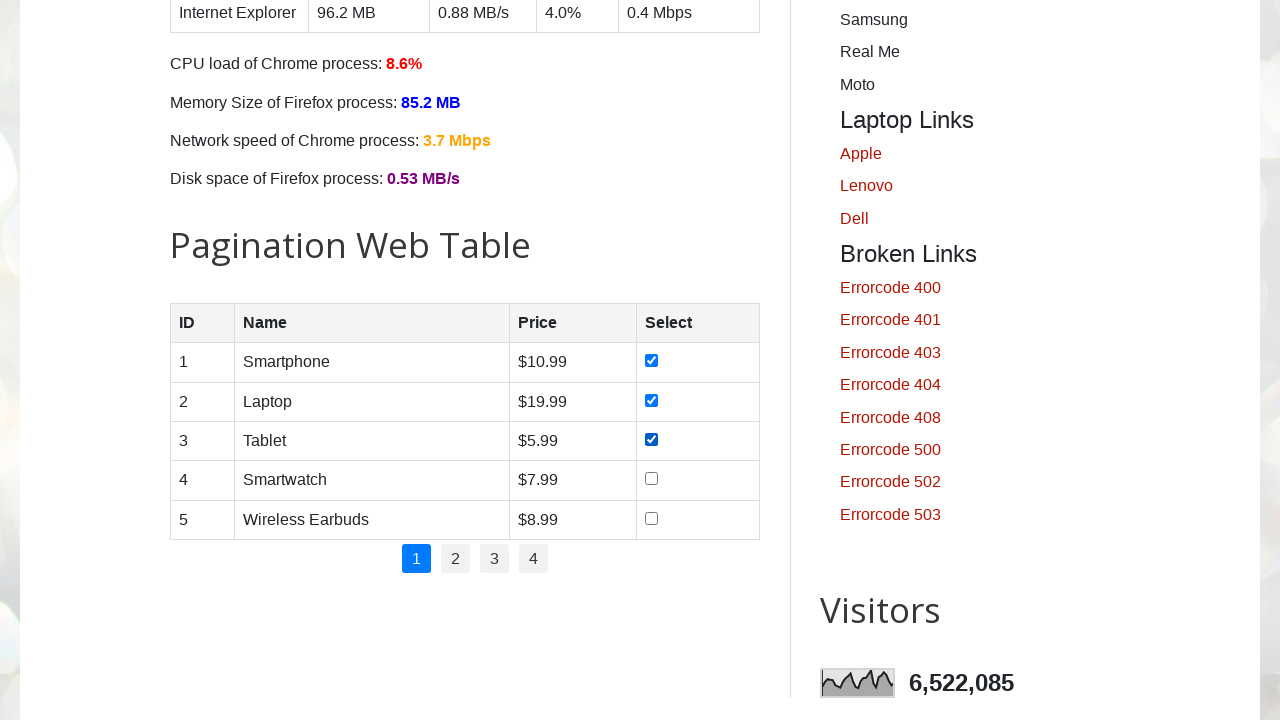

Clicked checkbox in row 4 on page 1 at (651, 479) on //table[@id='productTable']/tbody//tr[4]/td[4]//input
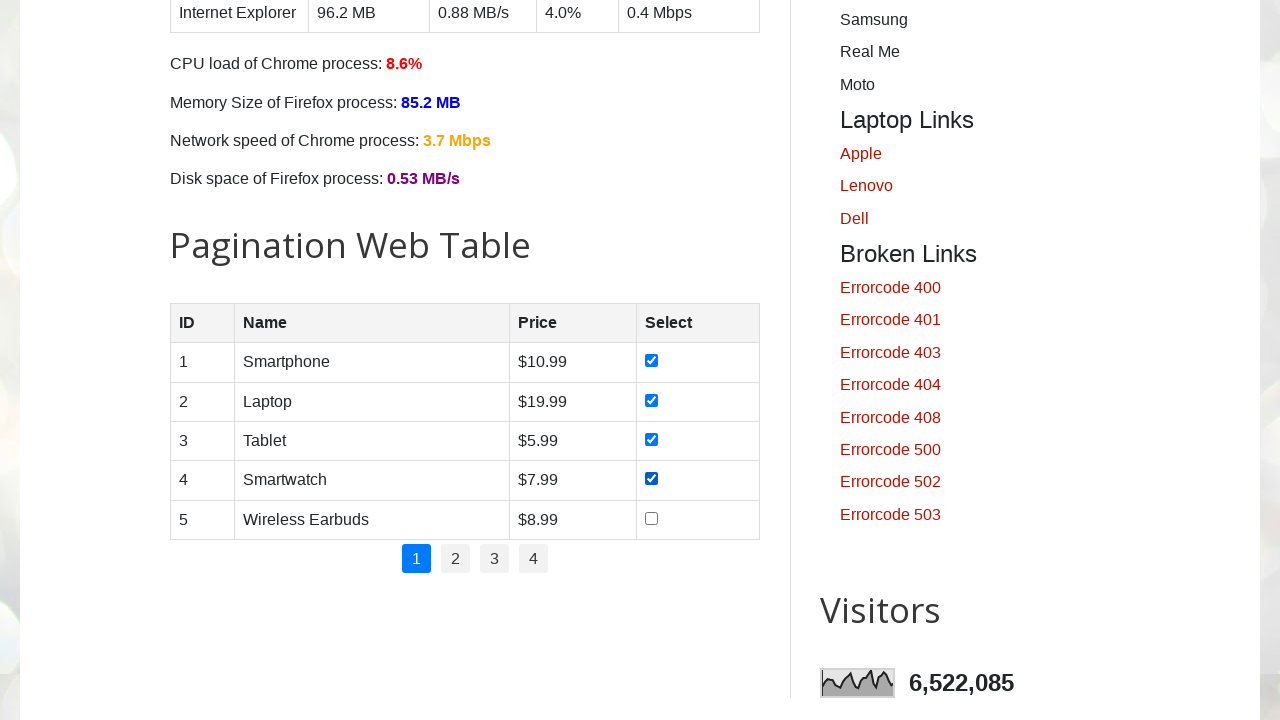

Clicked checkbox in row 5 on page 1 at (651, 518) on //table[@id='productTable']/tbody//tr[5]/td[4]//input
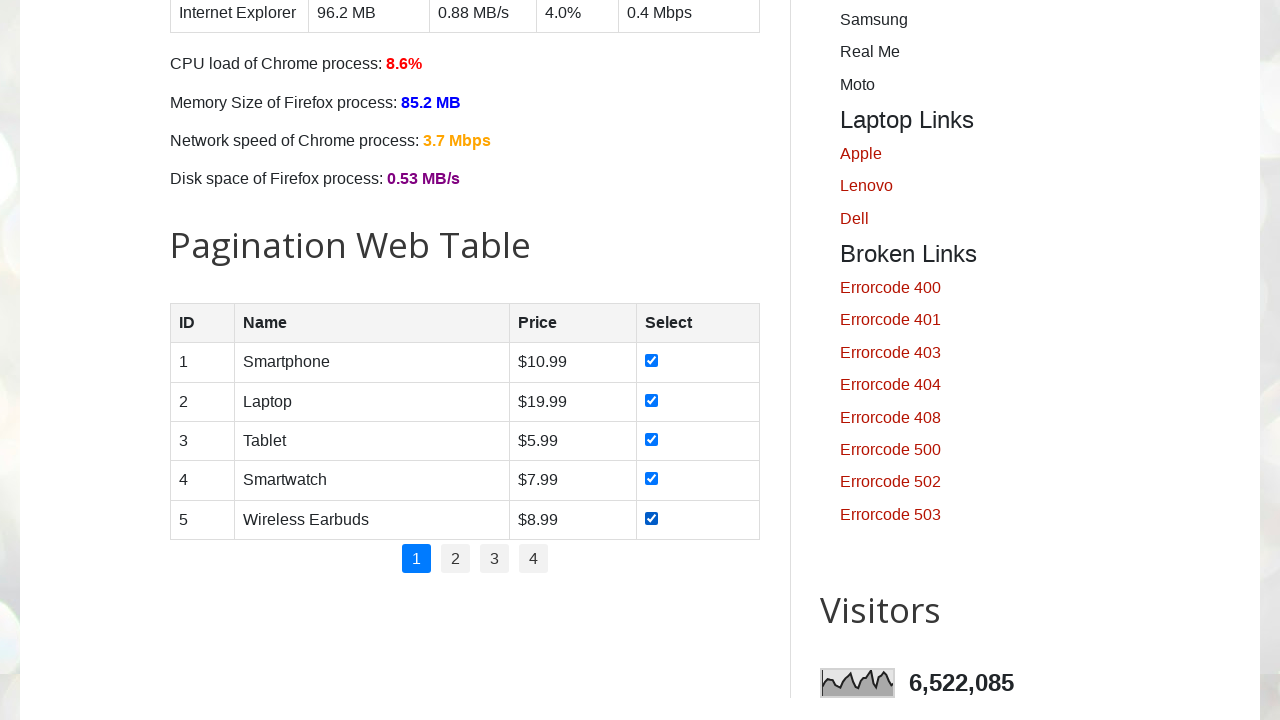

Clicked pagination button for page 2 at (456, 559) on //a[normalize-space()='2']
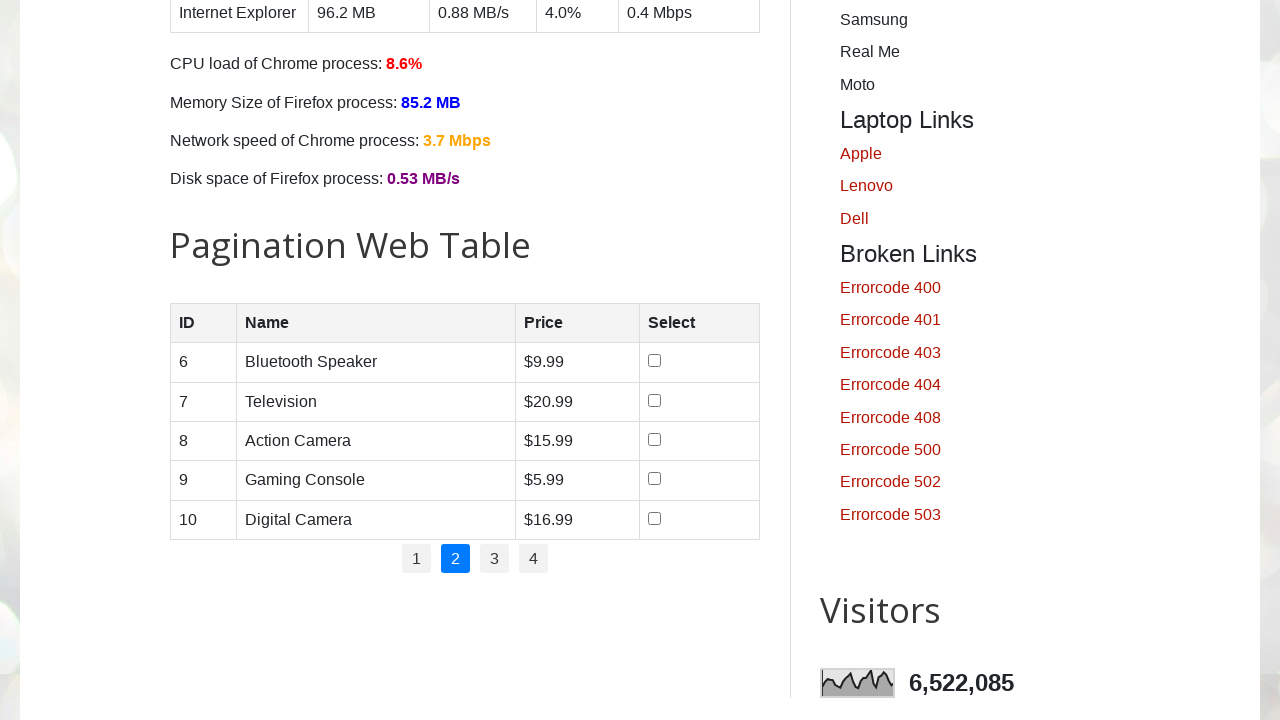

Waited for table to update after pagination click
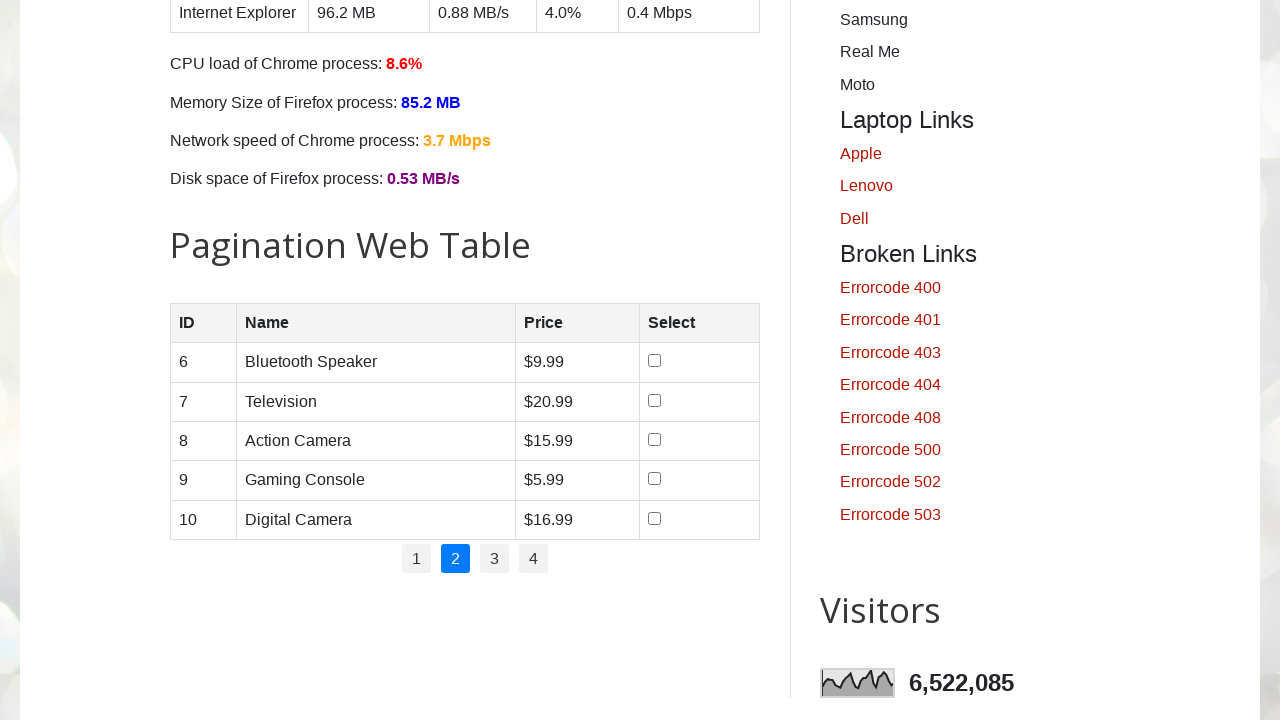

Located all rows in product table on page 2
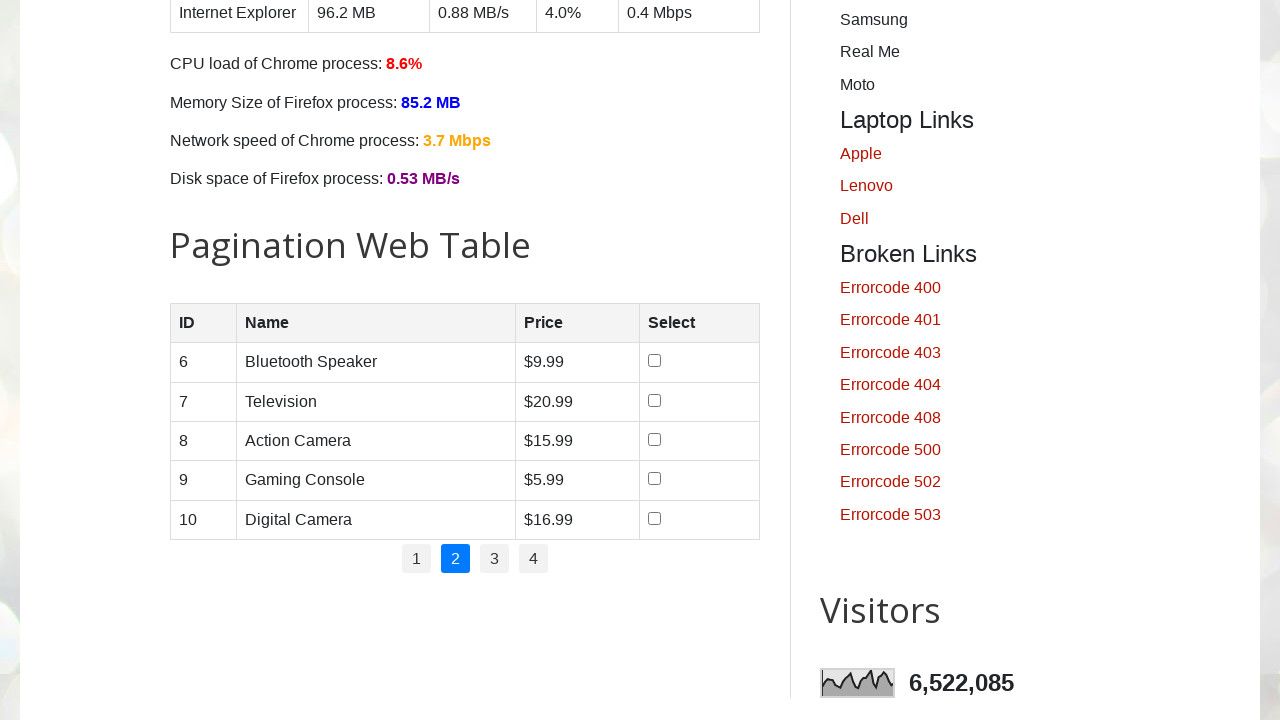

Counted 5 rows on page 2
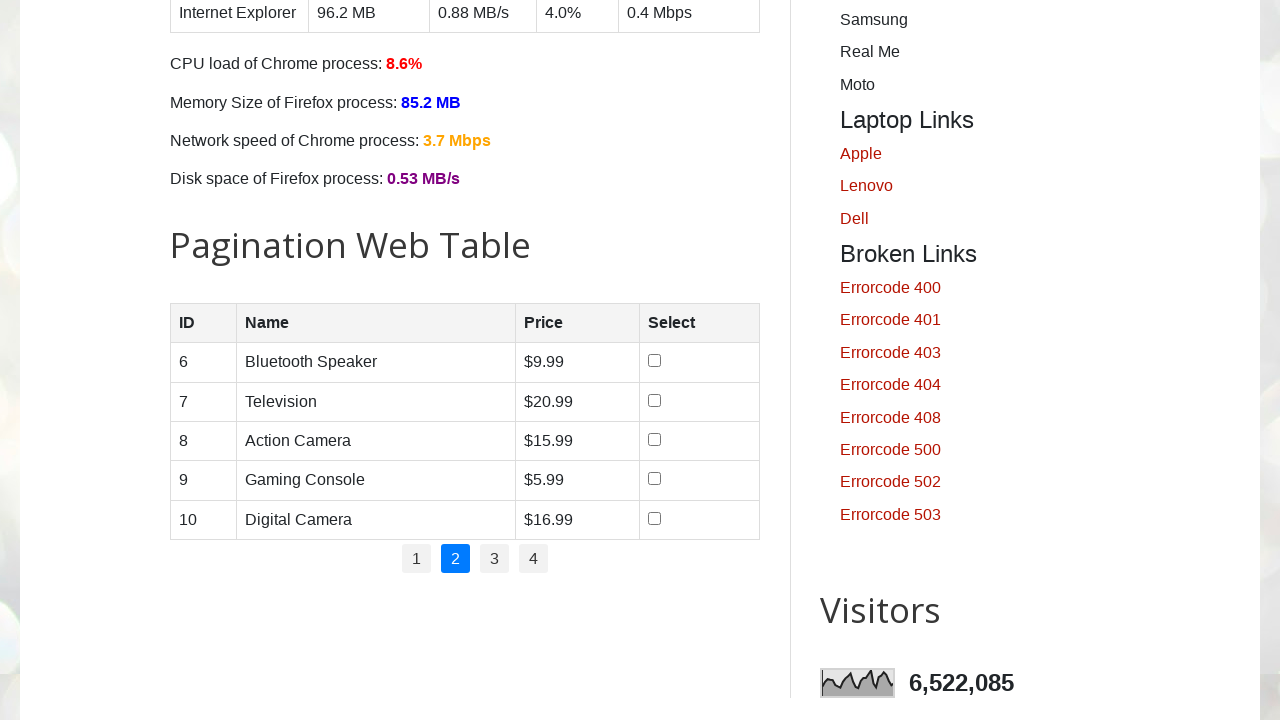

Clicked checkbox in row 1 on page 2 at (654, 361) on //table[@id='productTable']/tbody//tr[1]/td[4]//input
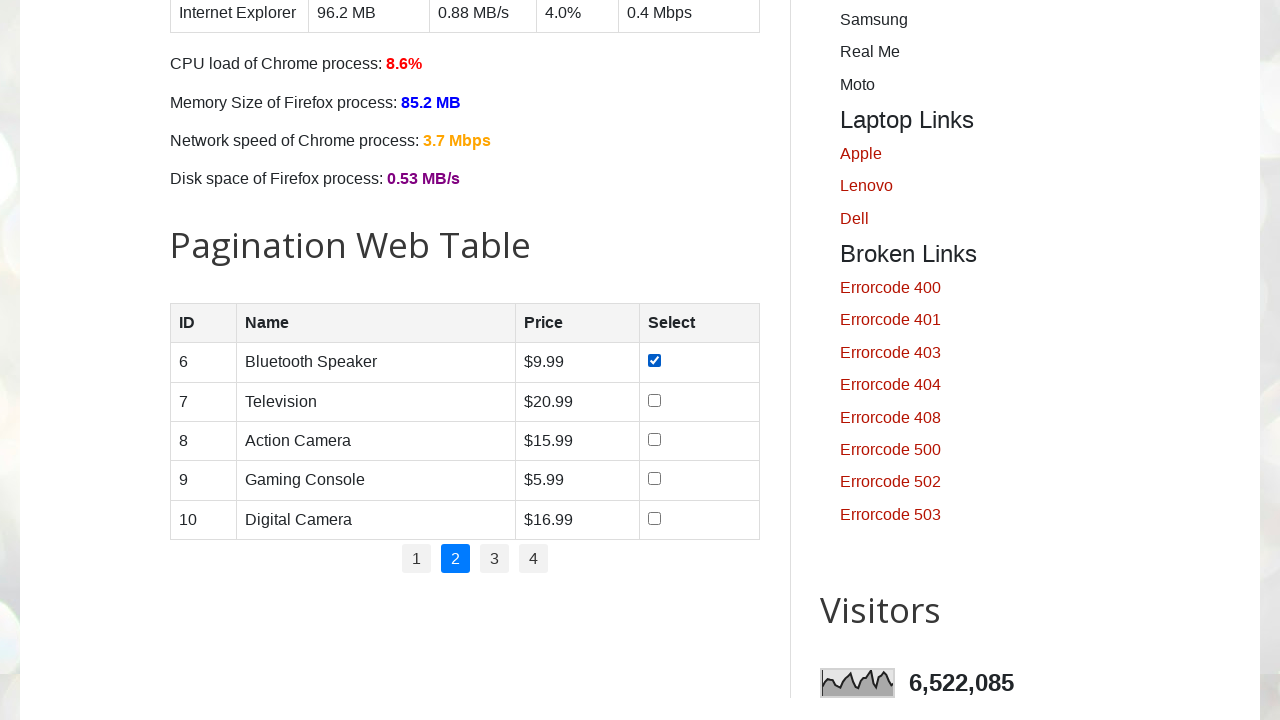

Clicked checkbox in row 2 on page 2 at (654, 400) on //table[@id='productTable']/tbody//tr[2]/td[4]//input
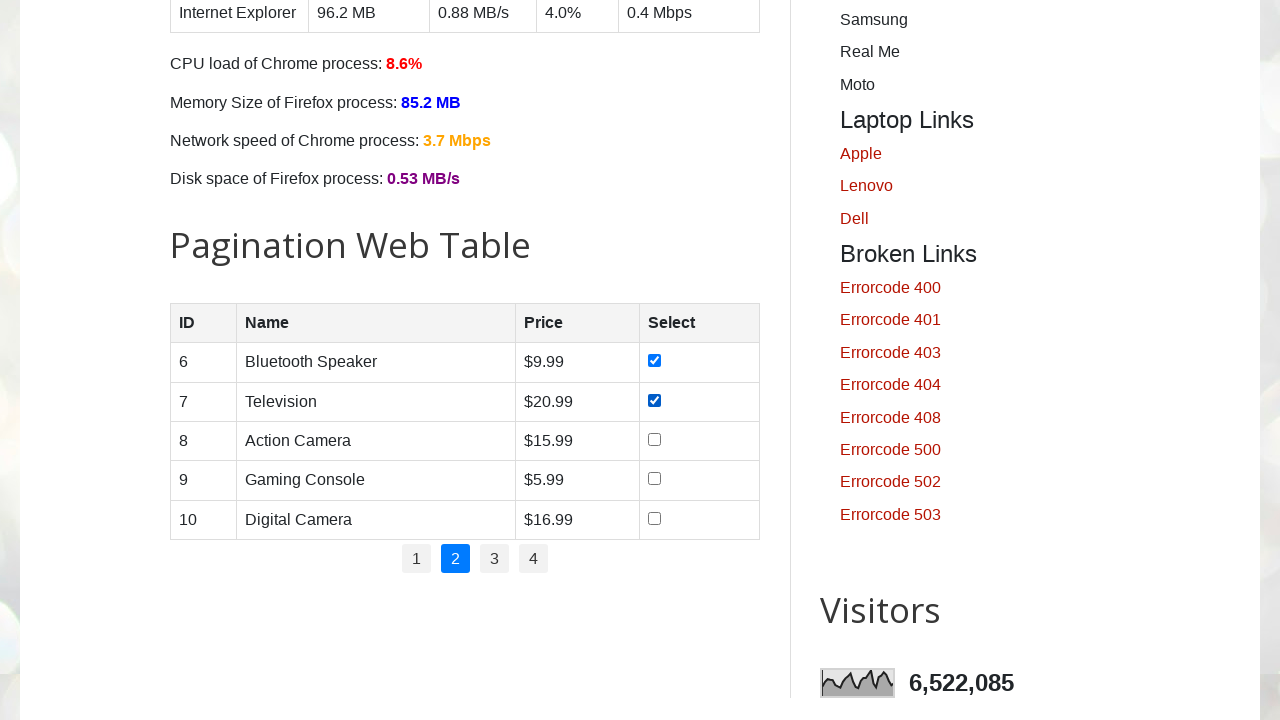

Clicked checkbox in row 3 on page 2 at (654, 439) on //table[@id='productTable']/tbody//tr[3]/td[4]//input
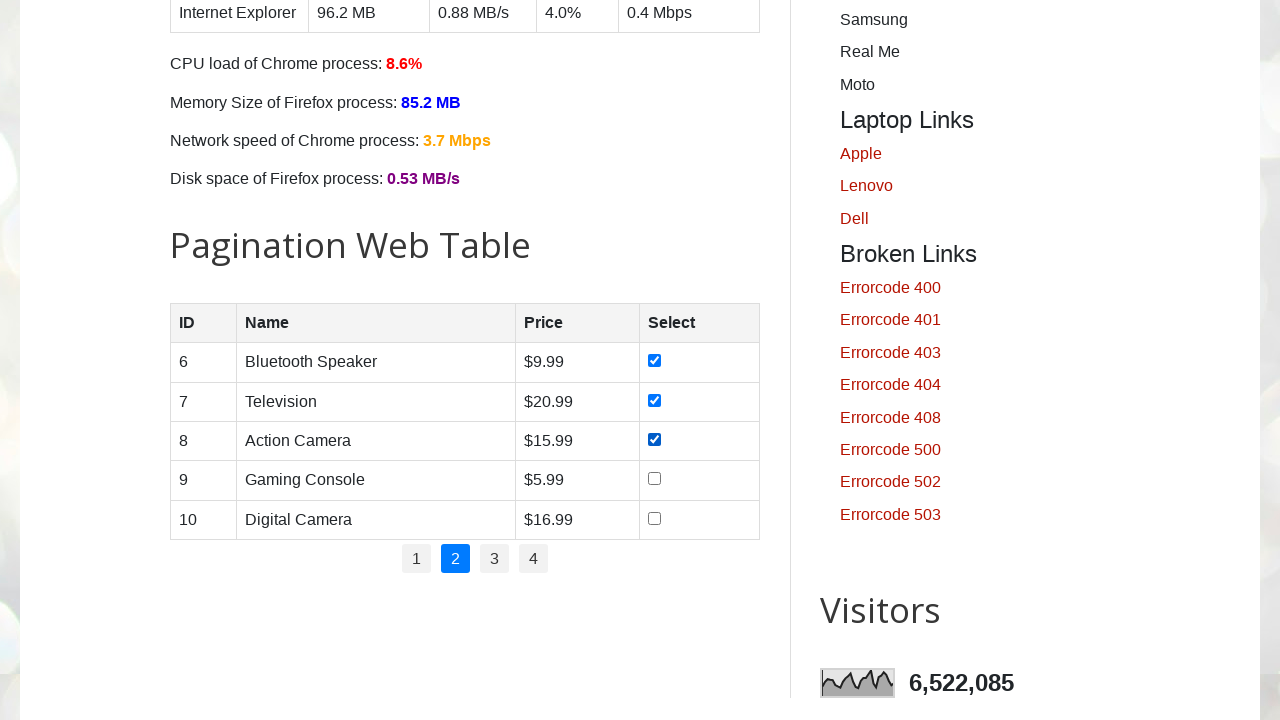

Clicked checkbox in row 4 on page 2 at (654, 479) on //table[@id='productTable']/tbody//tr[4]/td[4]//input
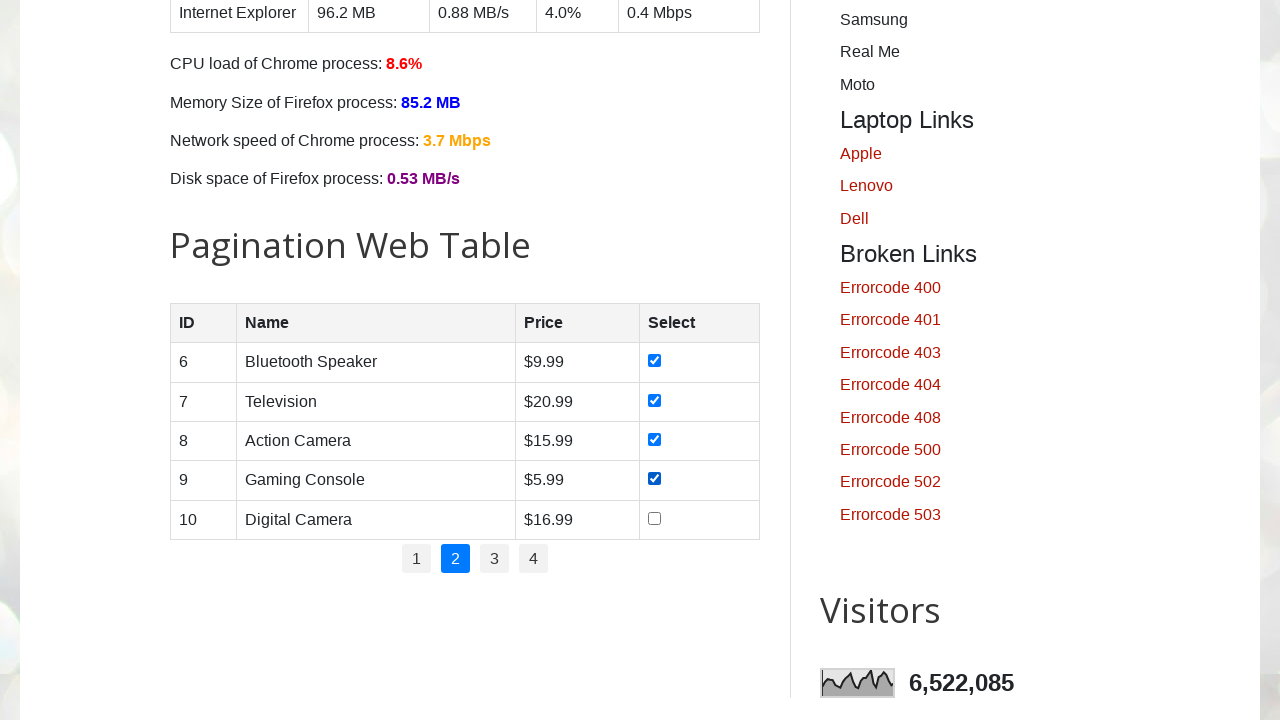

Clicked checkbox in row 5 on page 2 at (654, 518) on //table[@id='productTable']/tbody//tr[5]/td[4]//input
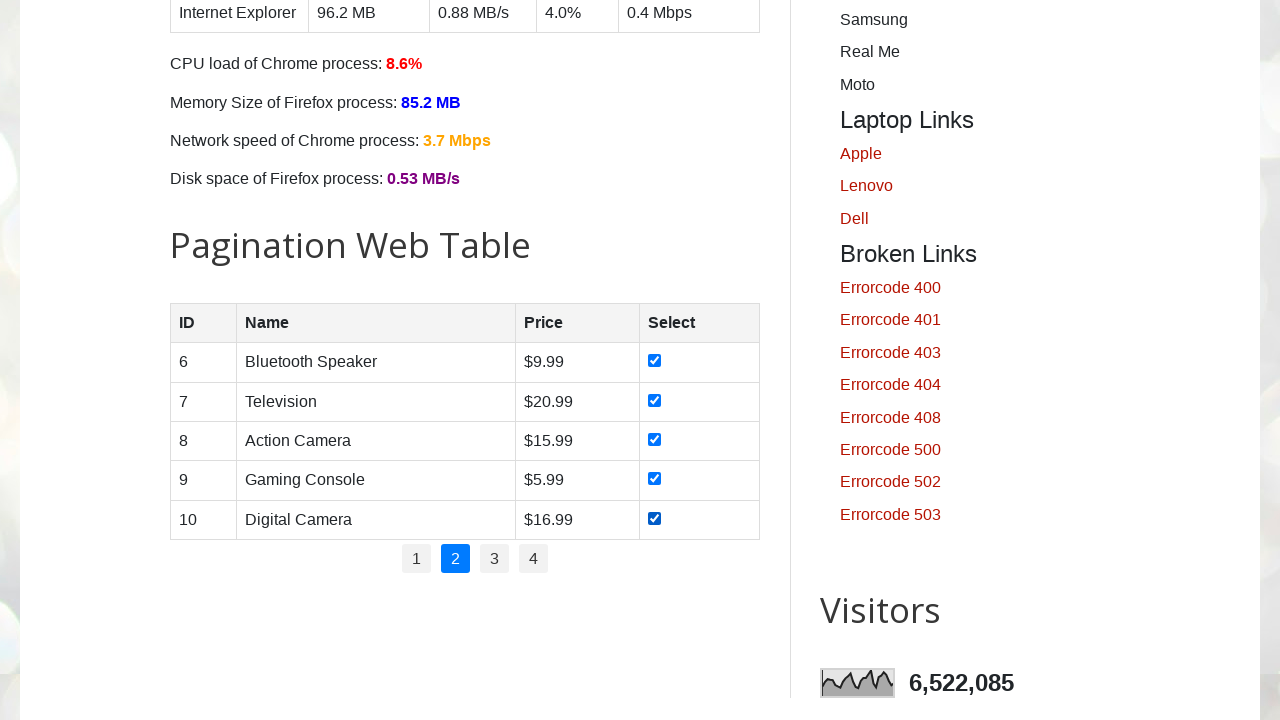

Clicked pagination button for page 3 at (494, 559) on //a[normalize-space()='3']
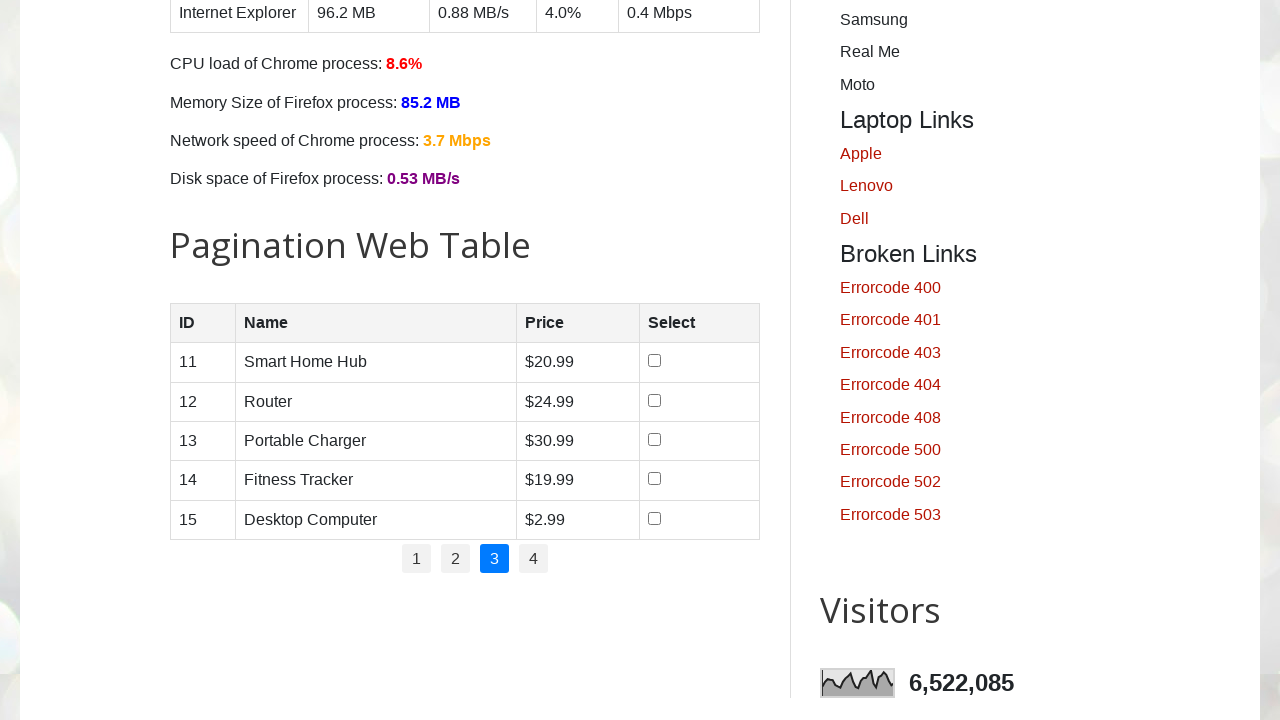

Waited for table to update after pagination click
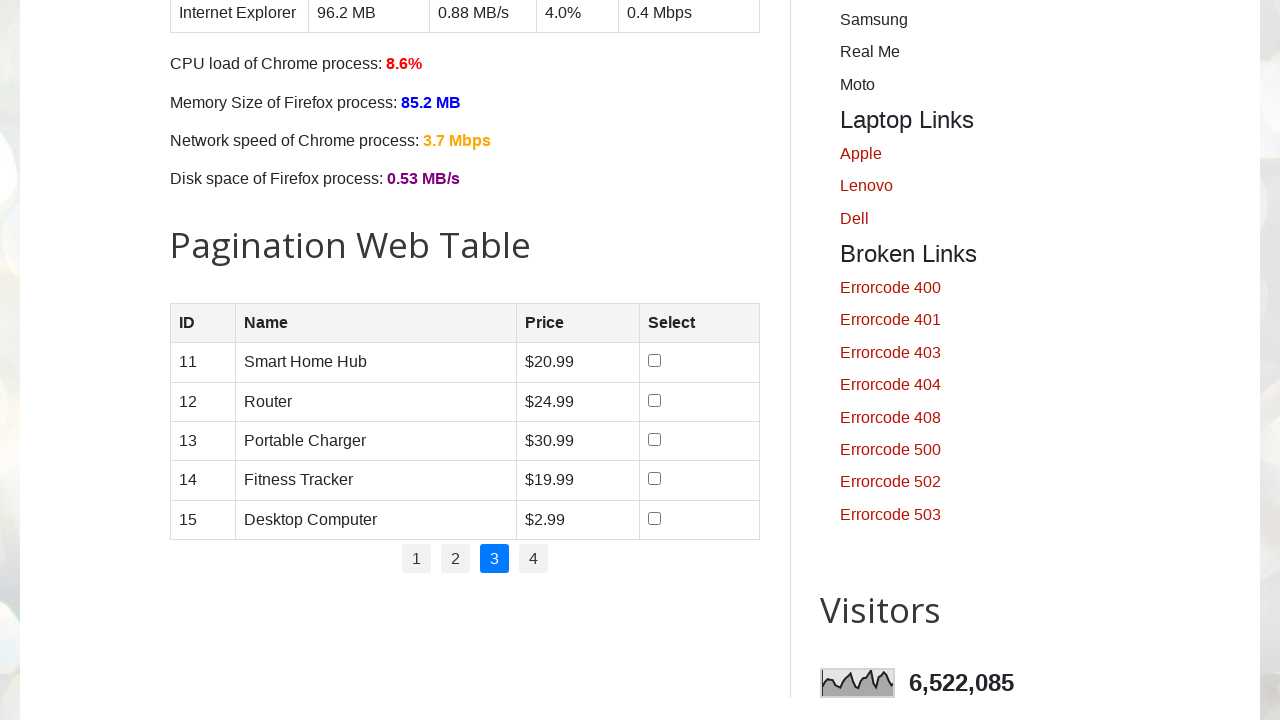

Located all rows in product table on page 3
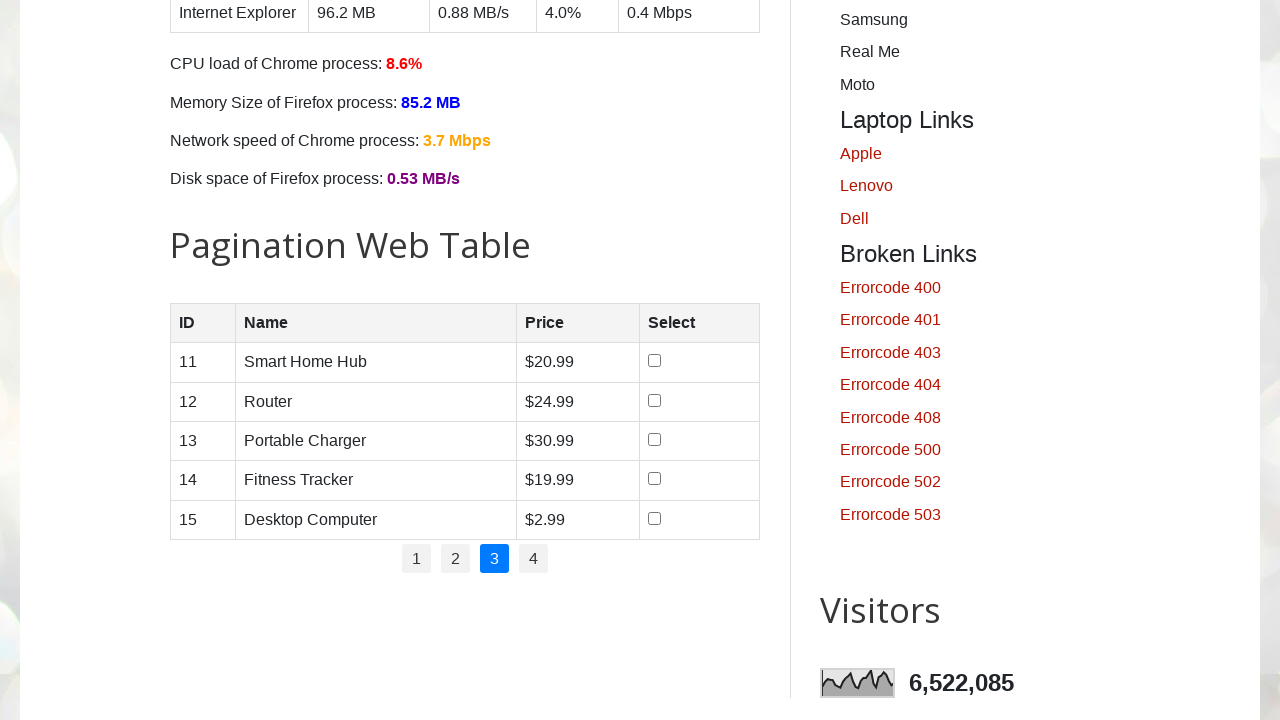

Counted 5 rows on page 3
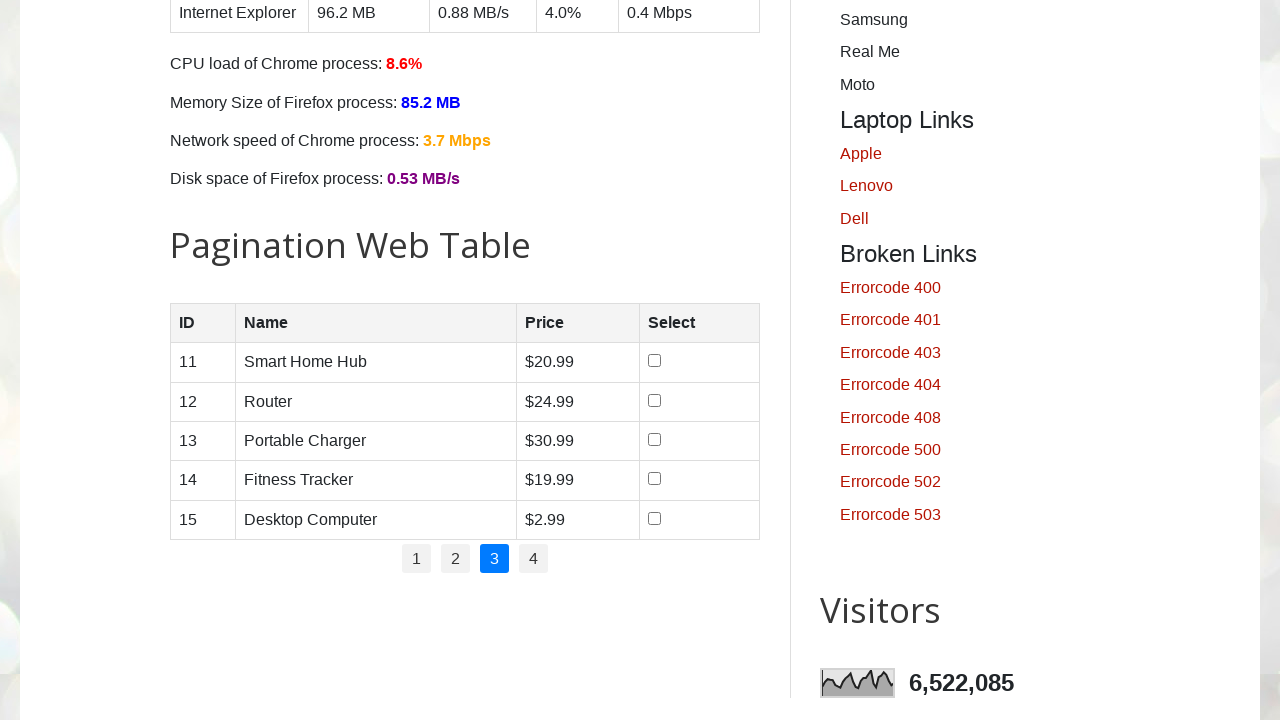

Clicked checkbox in row 1 on page 3 at (655, 361) on //table[@id='productTable']/tbody//tr[1]/td[4]//input
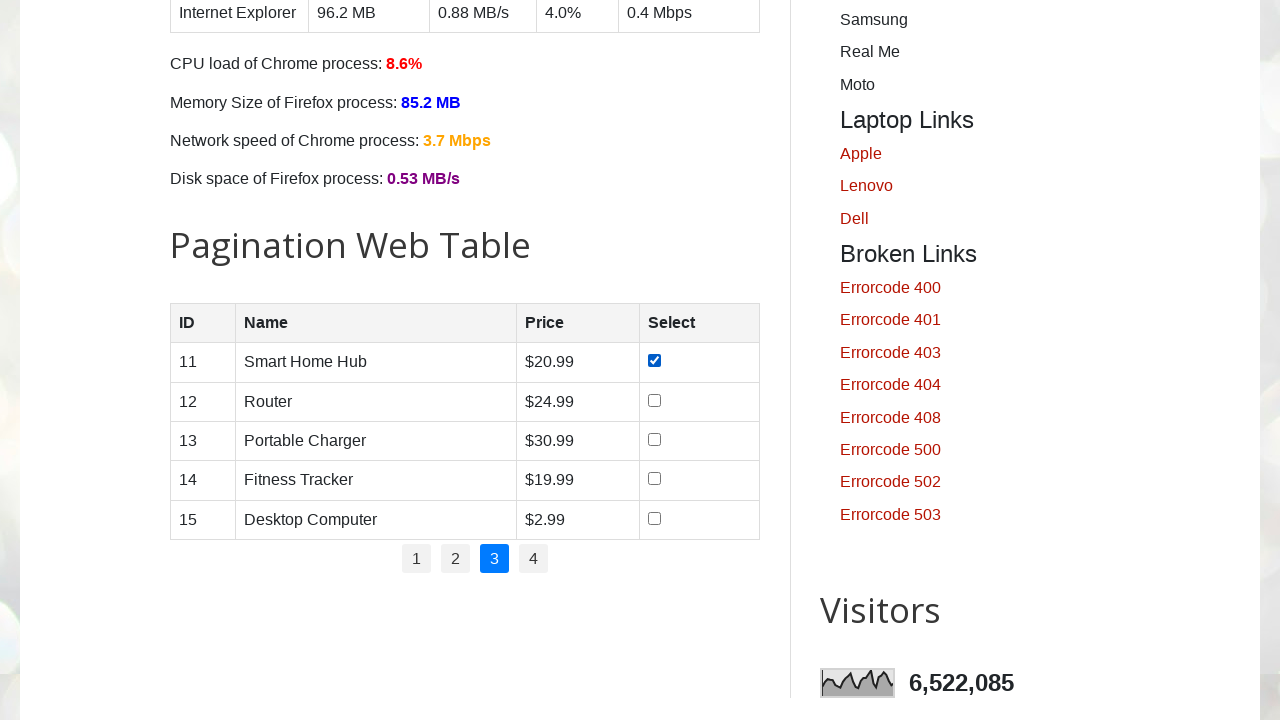

Clicked checkbox in row 2 on page 3 at (655, 400) on //table[@id='productTable']/tbody//tr[2]/td[4]//input
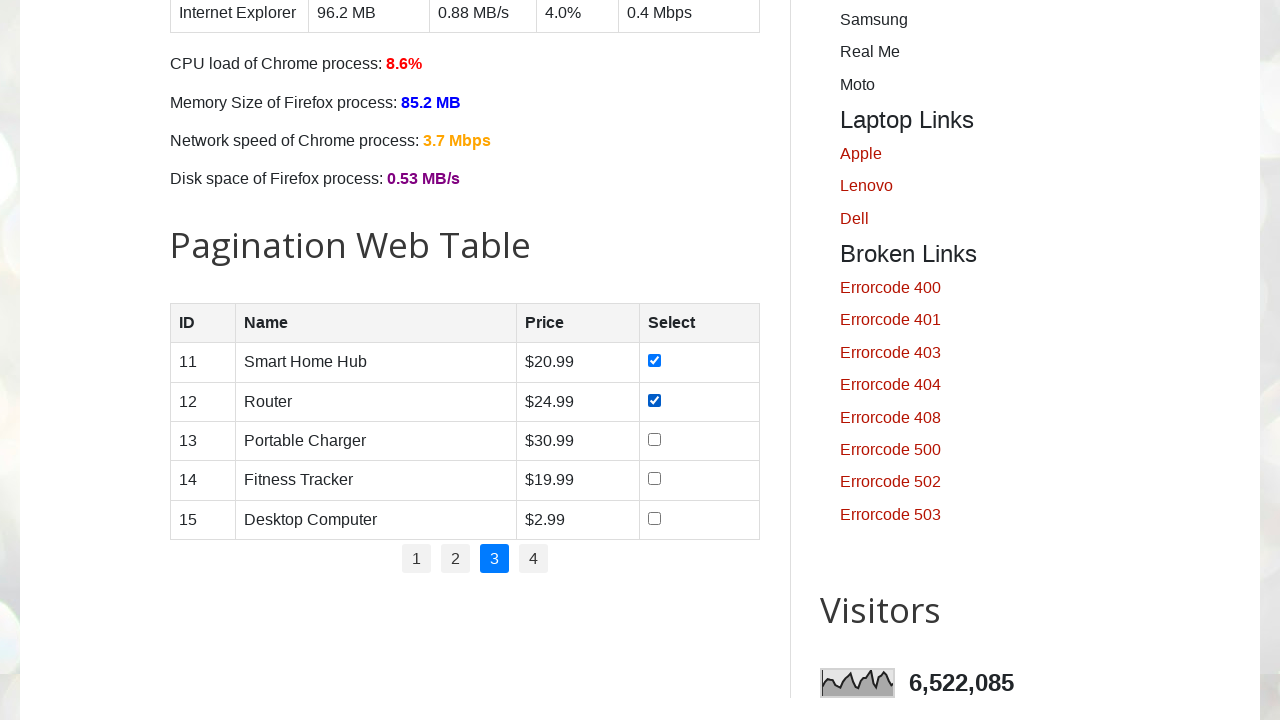

Clicked checkbox in row 3 on page 3 at (655, 439) on //table[@id='productTable']/tbody//tr[3]/td[4]//input
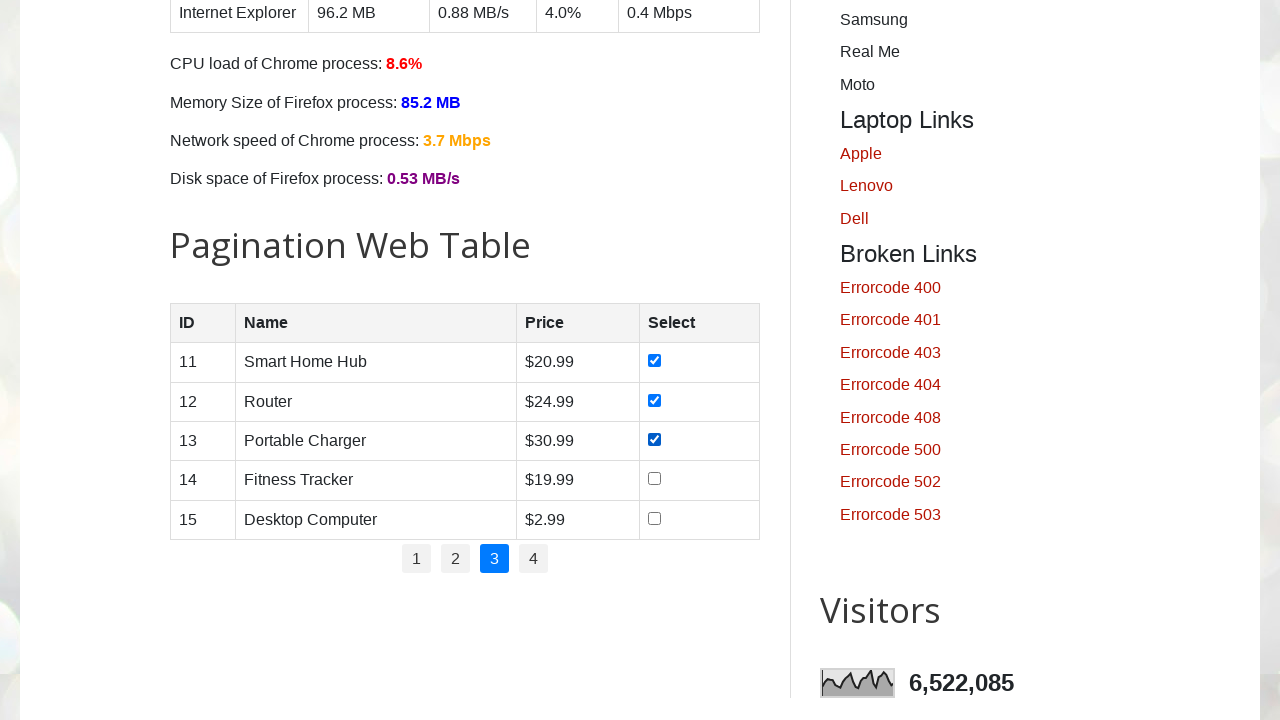

Clicked checkbox in row 4 on page 3 at (655, 479) on //table[@id='productTable']/tbody//tr[4]/td[4]//input
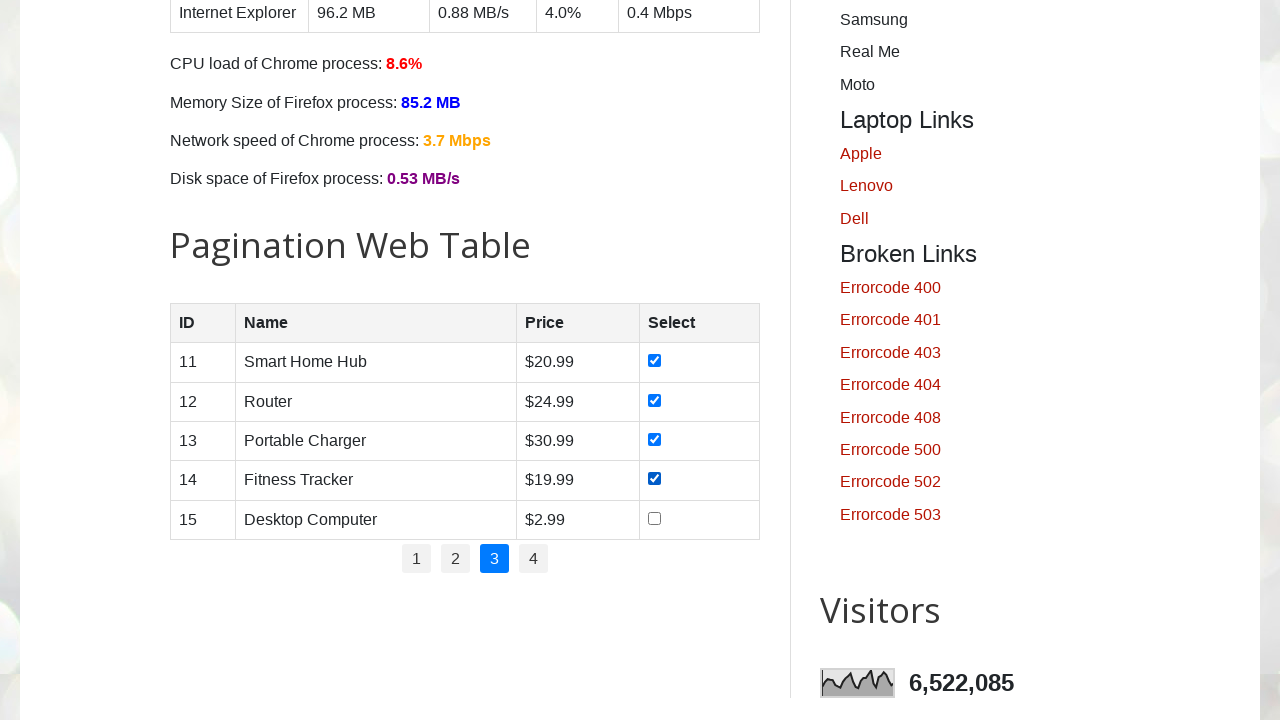

Clicked checkbox in row 5 on page 3 at (655, 518) on //table[@id='productTable']/tbody//tr[5]/td[4]//input
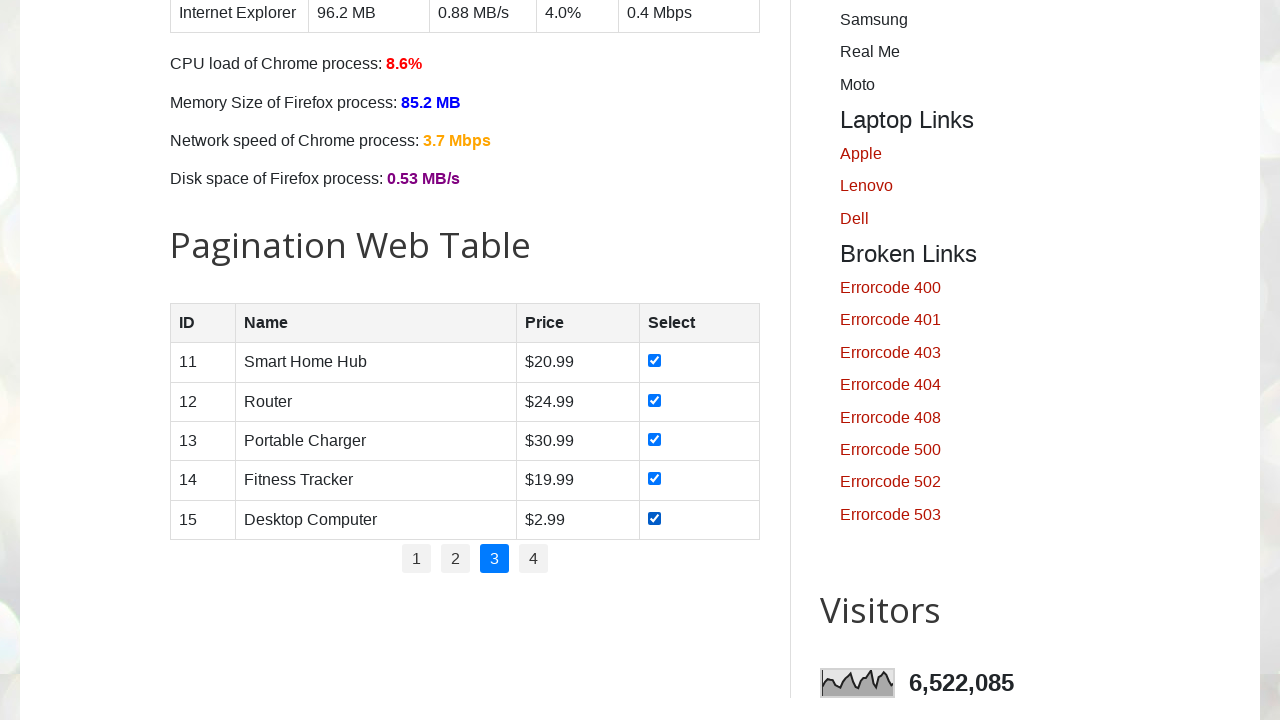

Clicked pagination button for page 4 at (534, 559) on //a[normalize-space()='4']
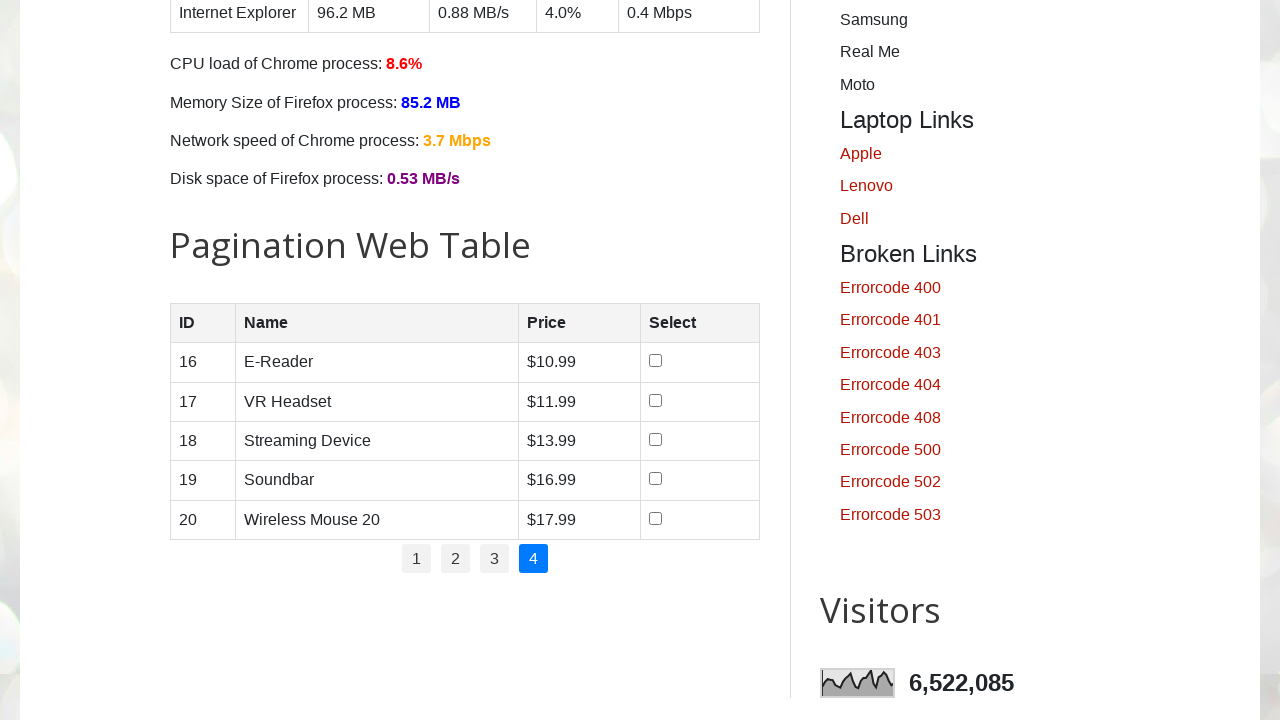

Waited for table to update after pagination click
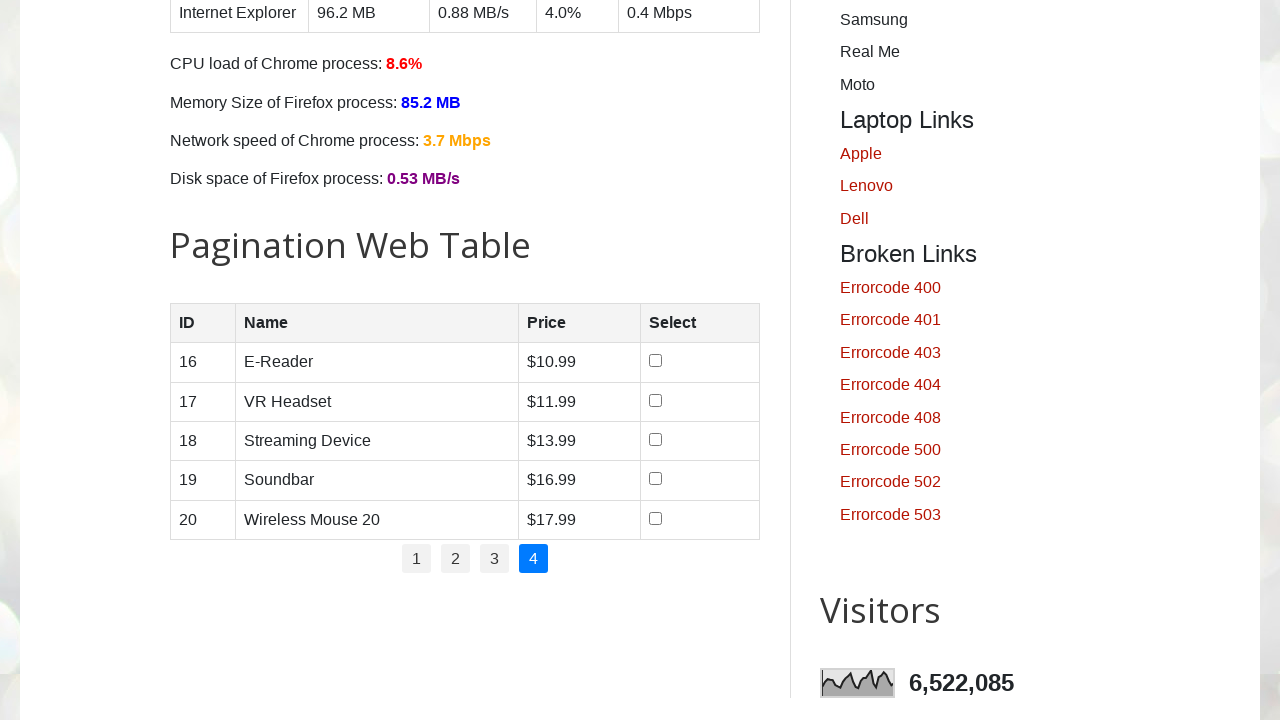

Located all rows in product table on page 4
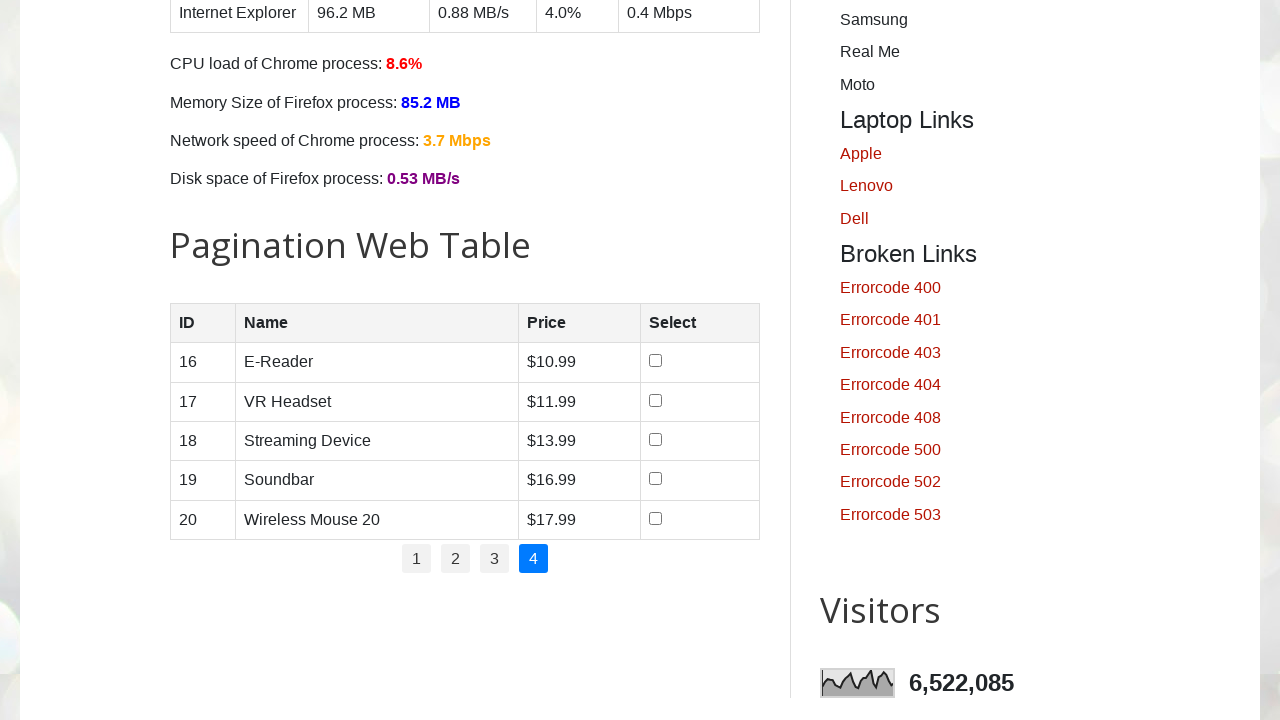

Counted 5 rows on page 4
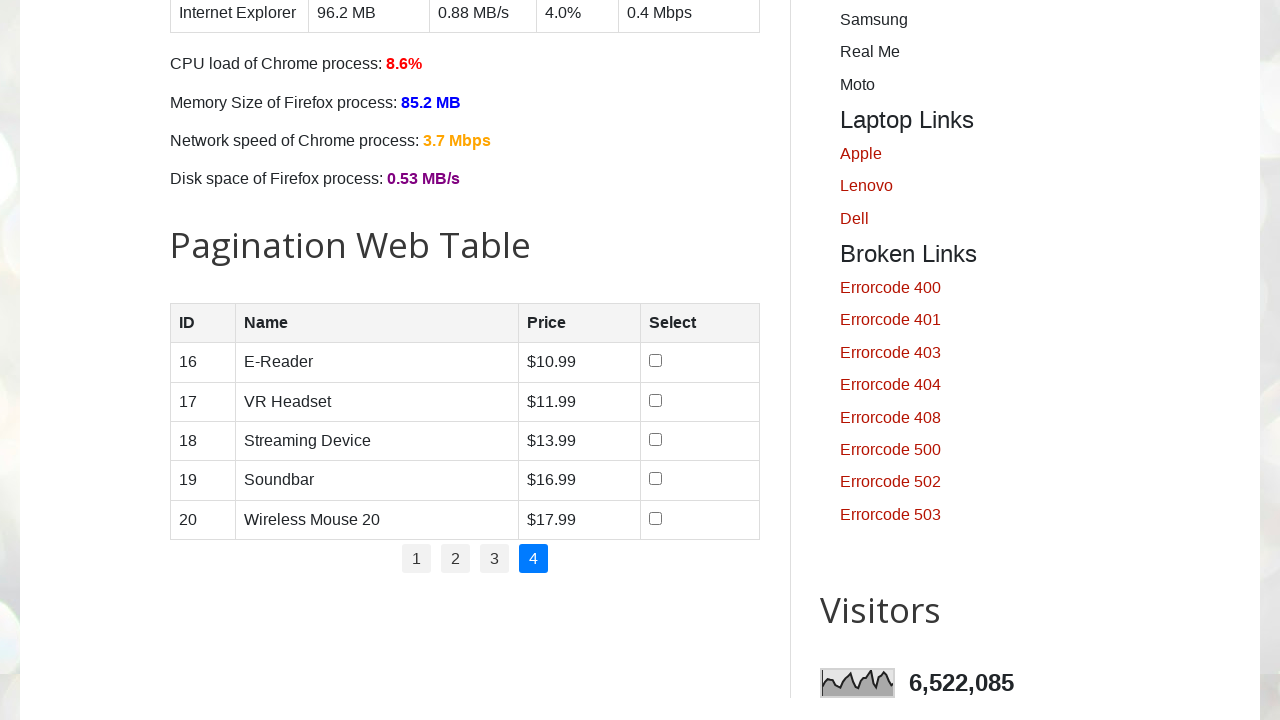

Clicked checkbox in row 1 on page 4 at (656, 361) on //table[@id='productTable']/tbody//tr[1]/td[4]//input
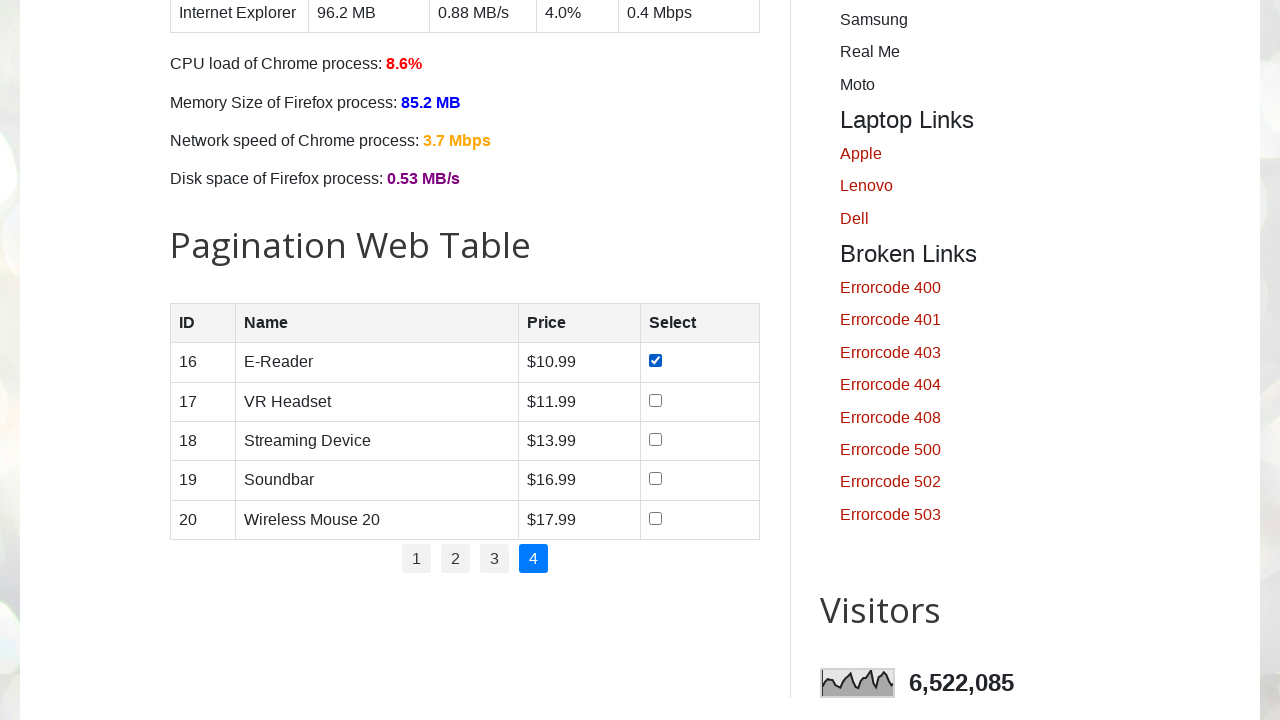

Clicked checkbox in row 2 on page 4 at (656, 400) on //table[@id='productTable']/tbody//tr[2]/td[4]//input
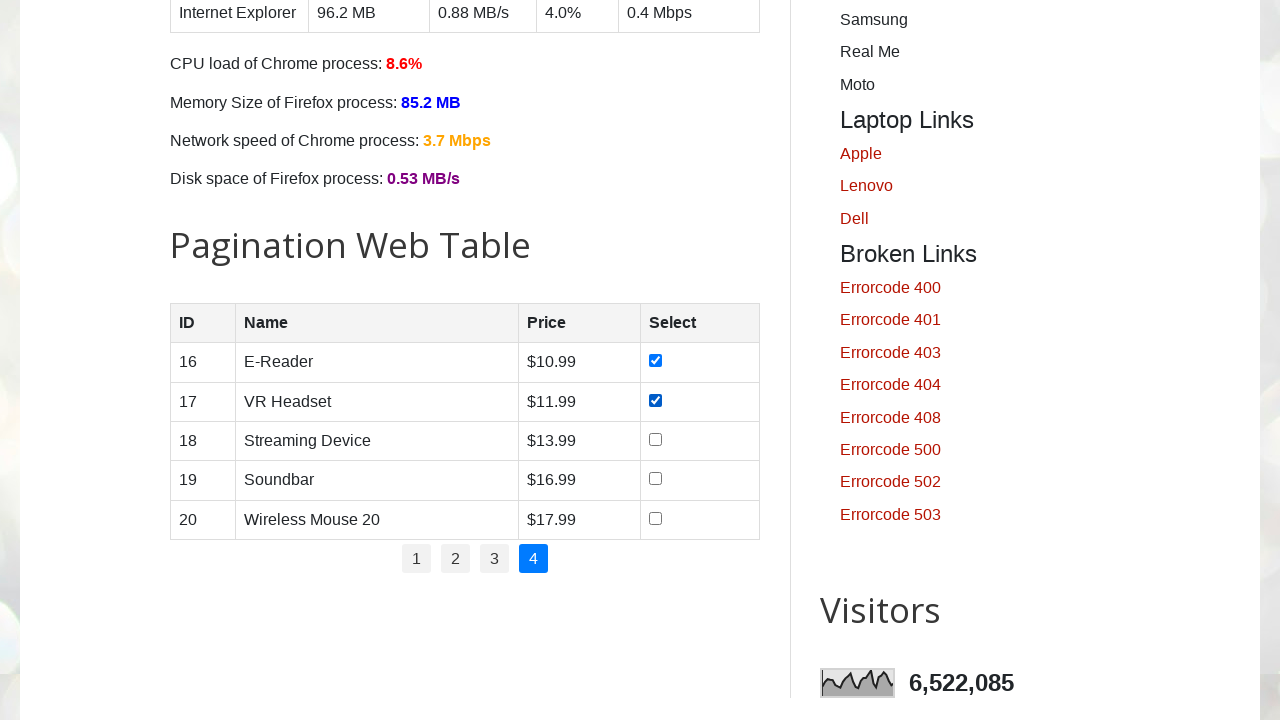

Clicked checkbox in row 3 on page 4 at (656, 439) on //table[@id='productTable']/tbody//tr[3]/td[4]//input
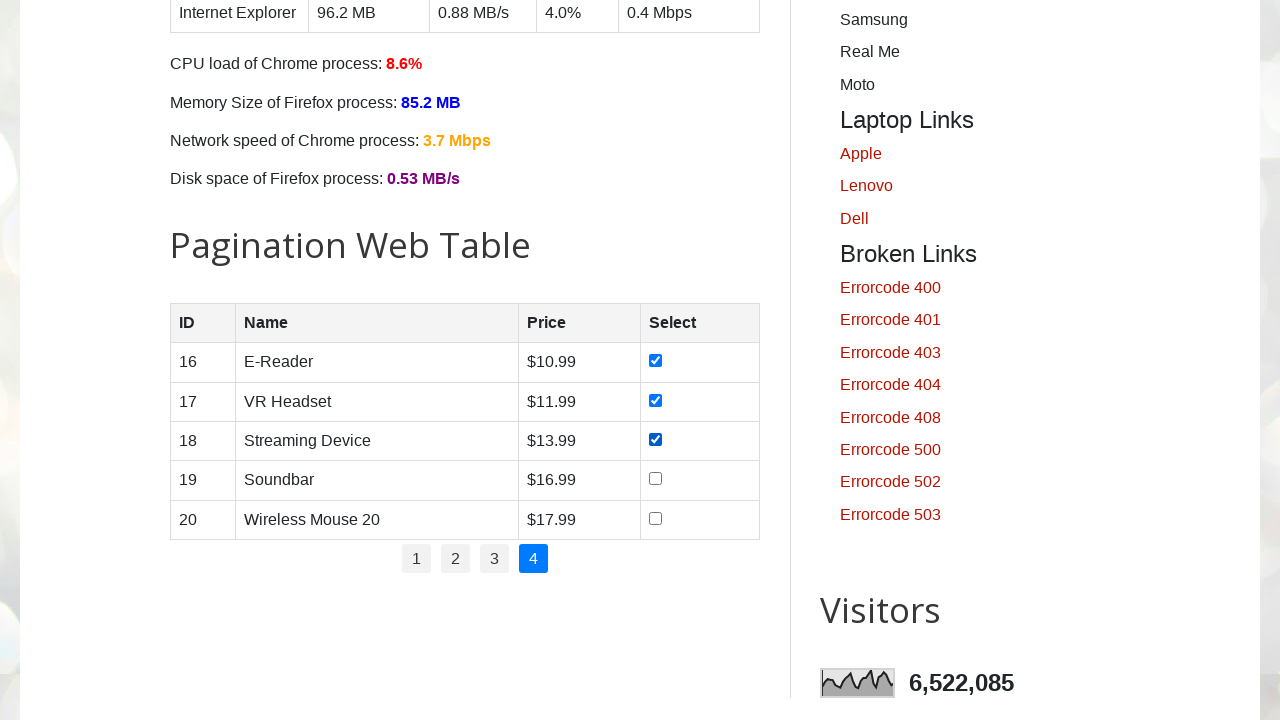

Clicked checkbox in row 4 on page 4 at (656, 479) on //table[@id='productTable']/tbody//tr[4]/td[4]//input
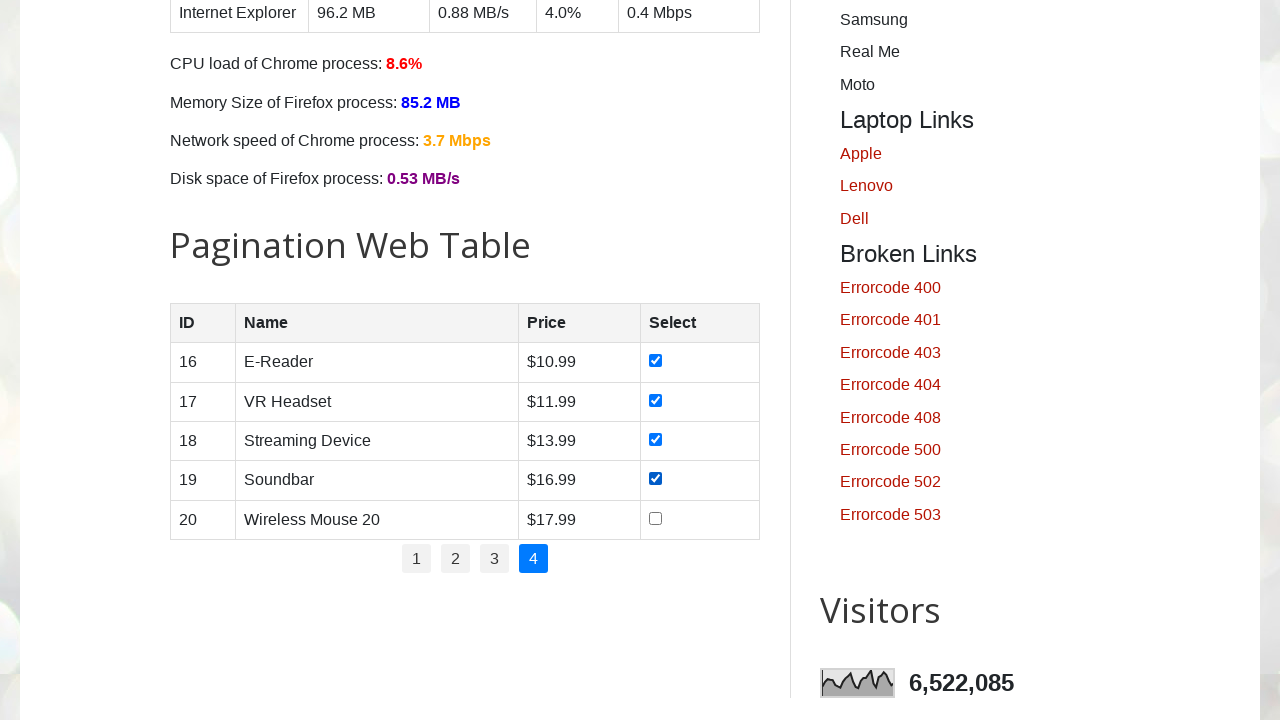

Clicked checkbox in row 5 on page 4 at (656, 518) on //table[@id='productTable']/tbody//tr[5]/td[4]//input
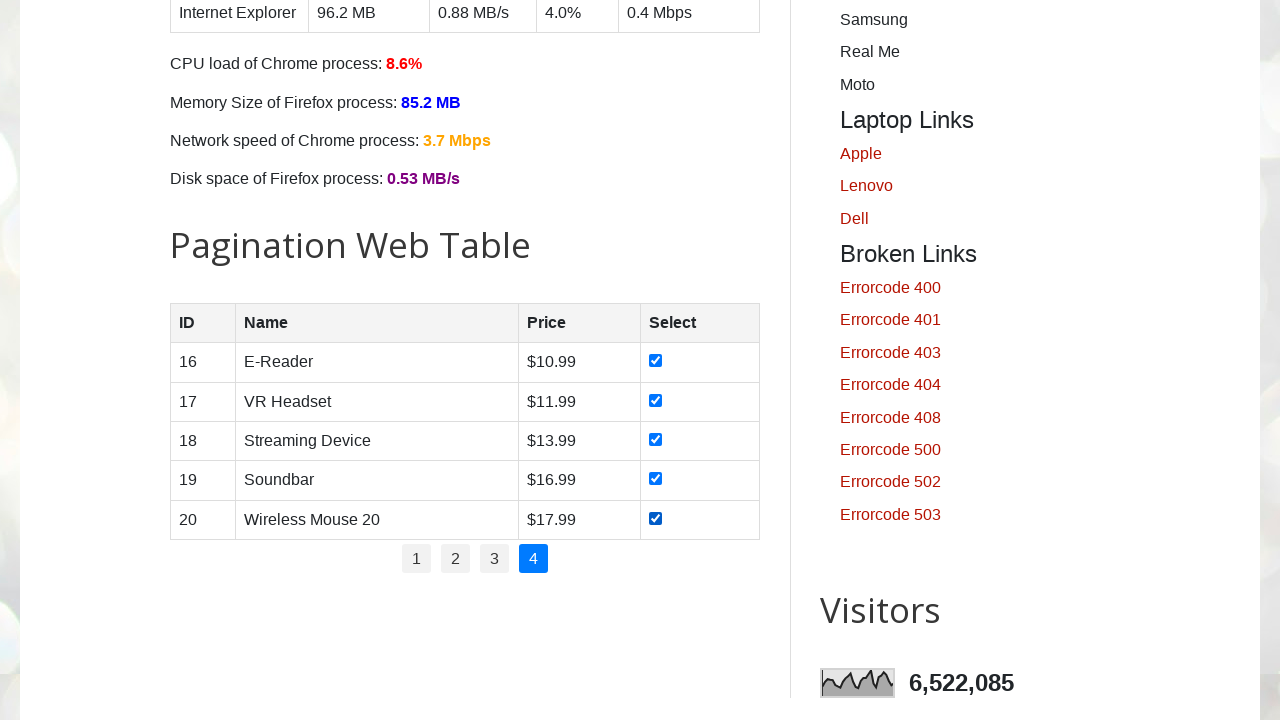

Verified pagination - confirmed last page 4 is available
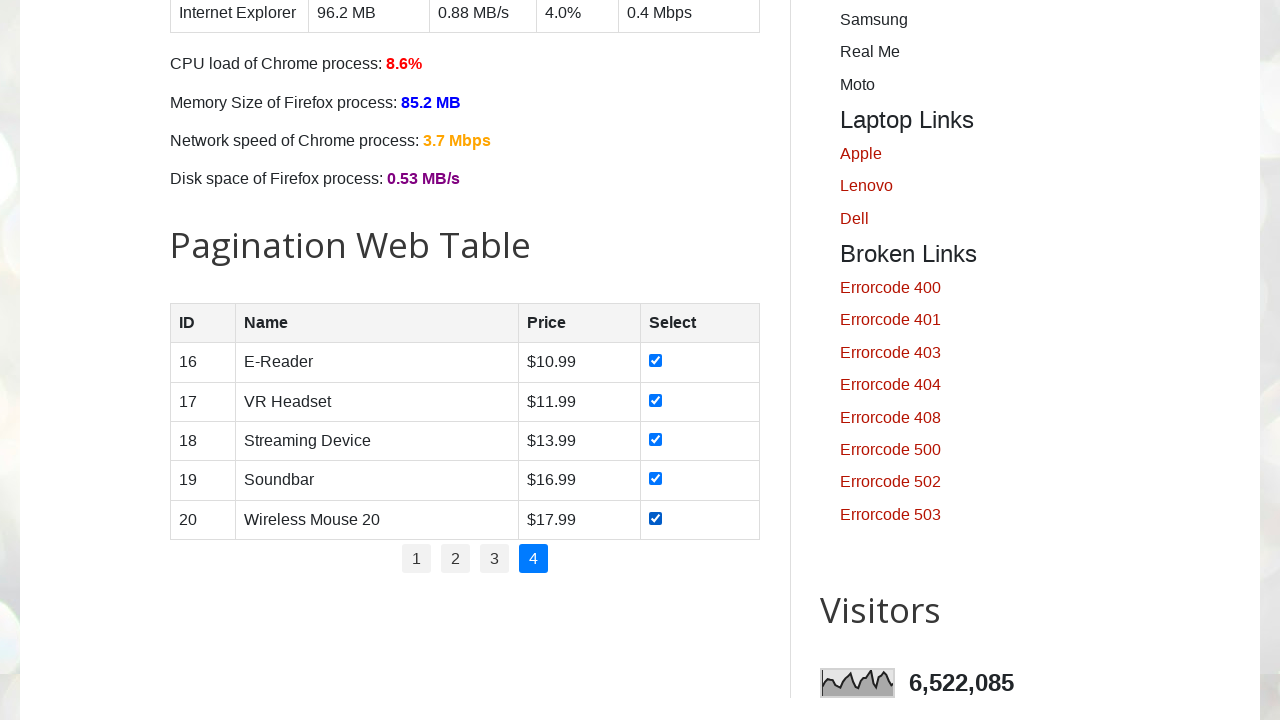

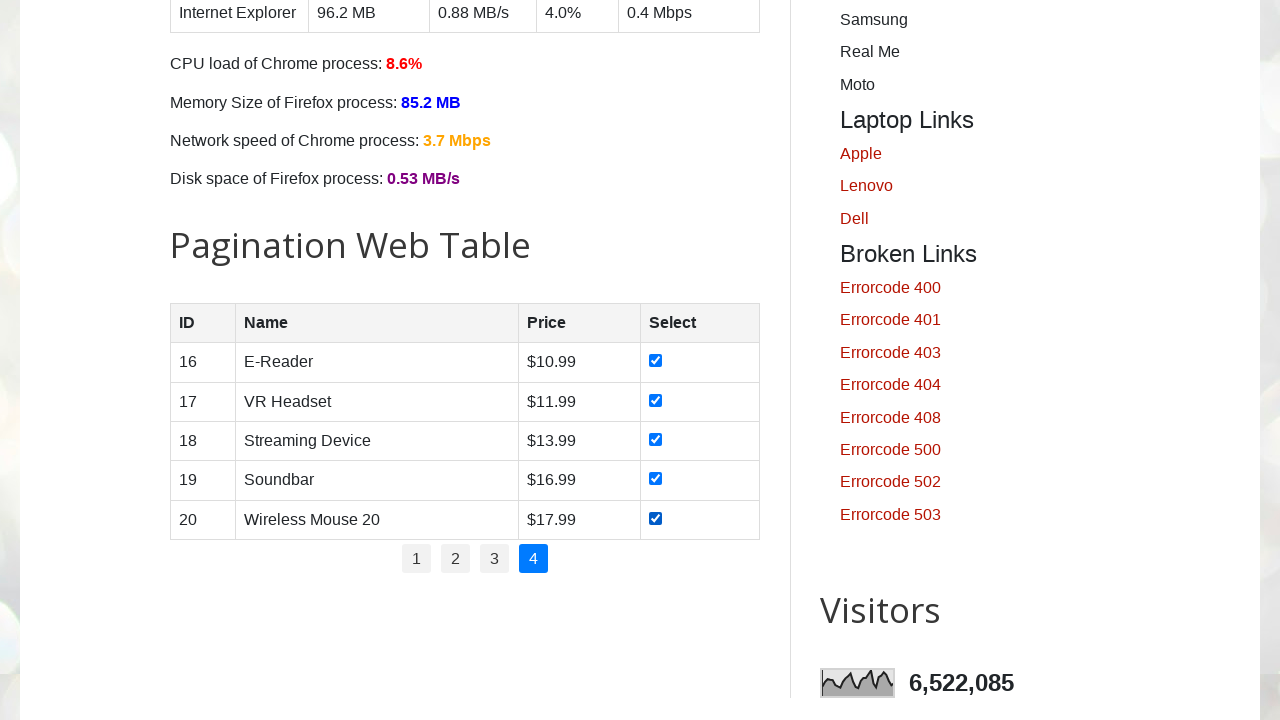